Tests Google Translate by verifying translations of Ukrainian text into multiple languages

Starting URL: https://translate.google.com/?sl=uk&tl=en&text=Я%20круто%20вивчу%20TestNG&op=translate

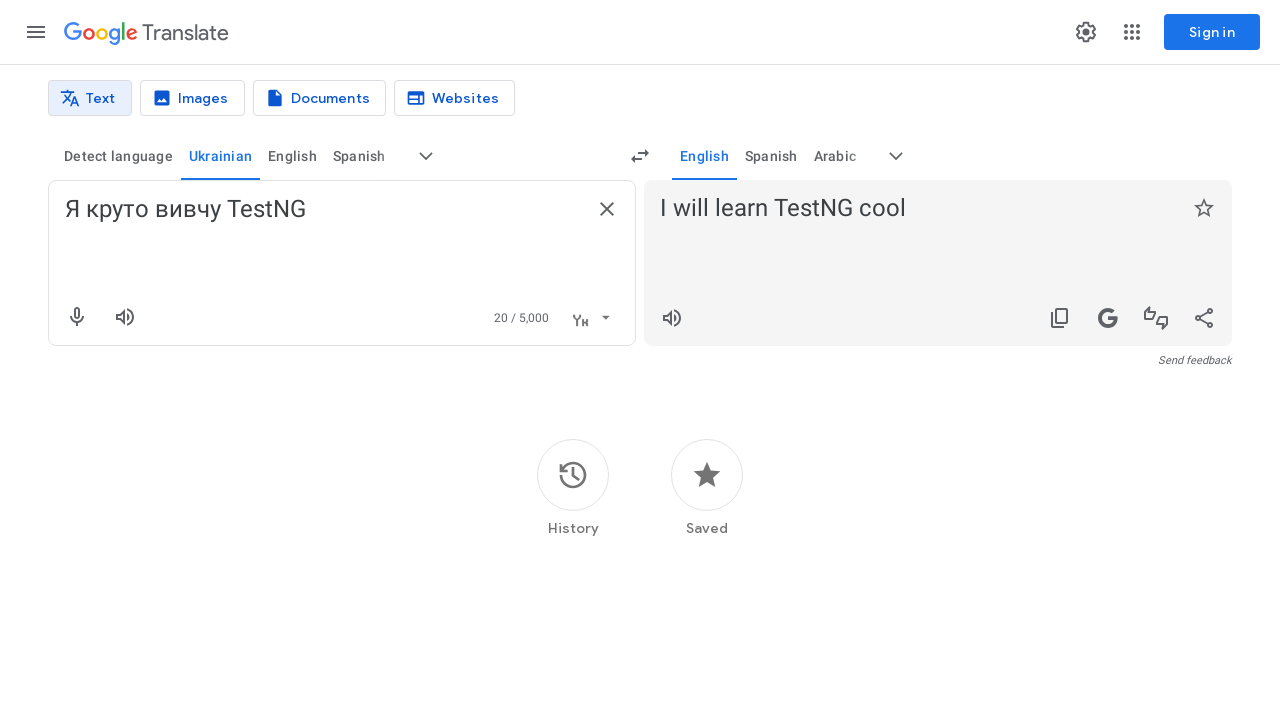

Navigated to Google Translate URL for language 'es'
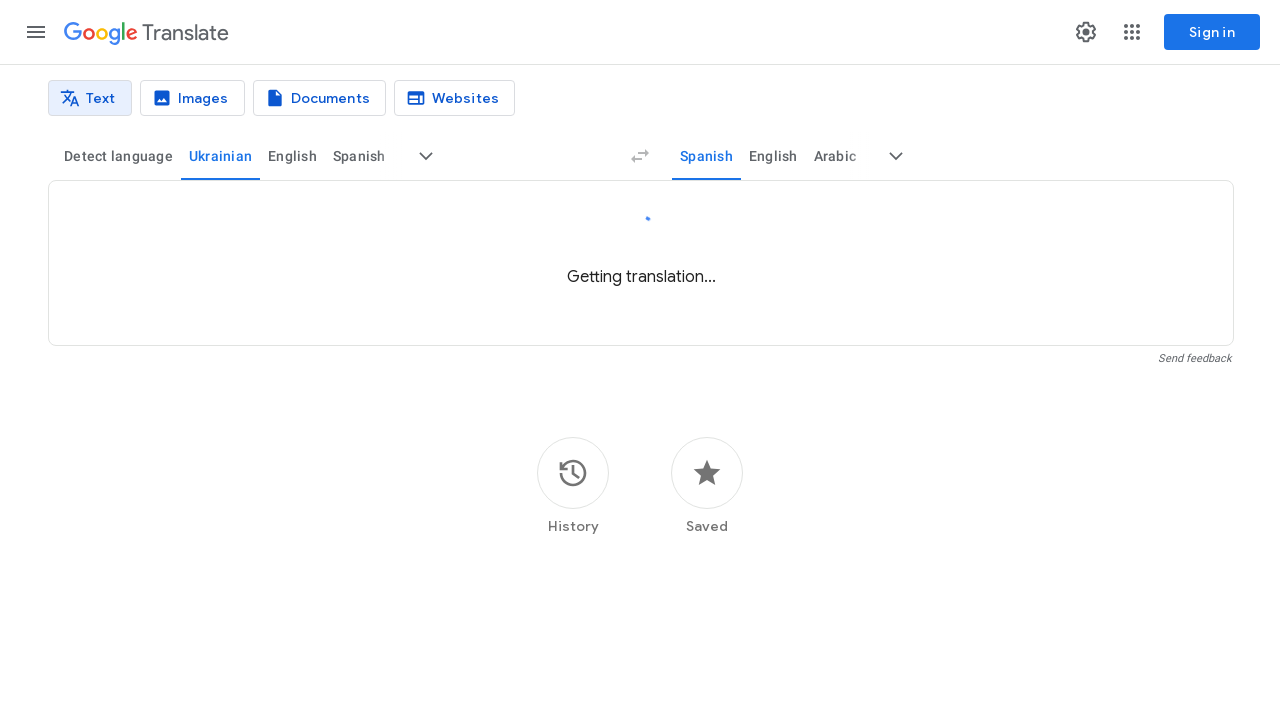

Translation output element loaded for language 'es'
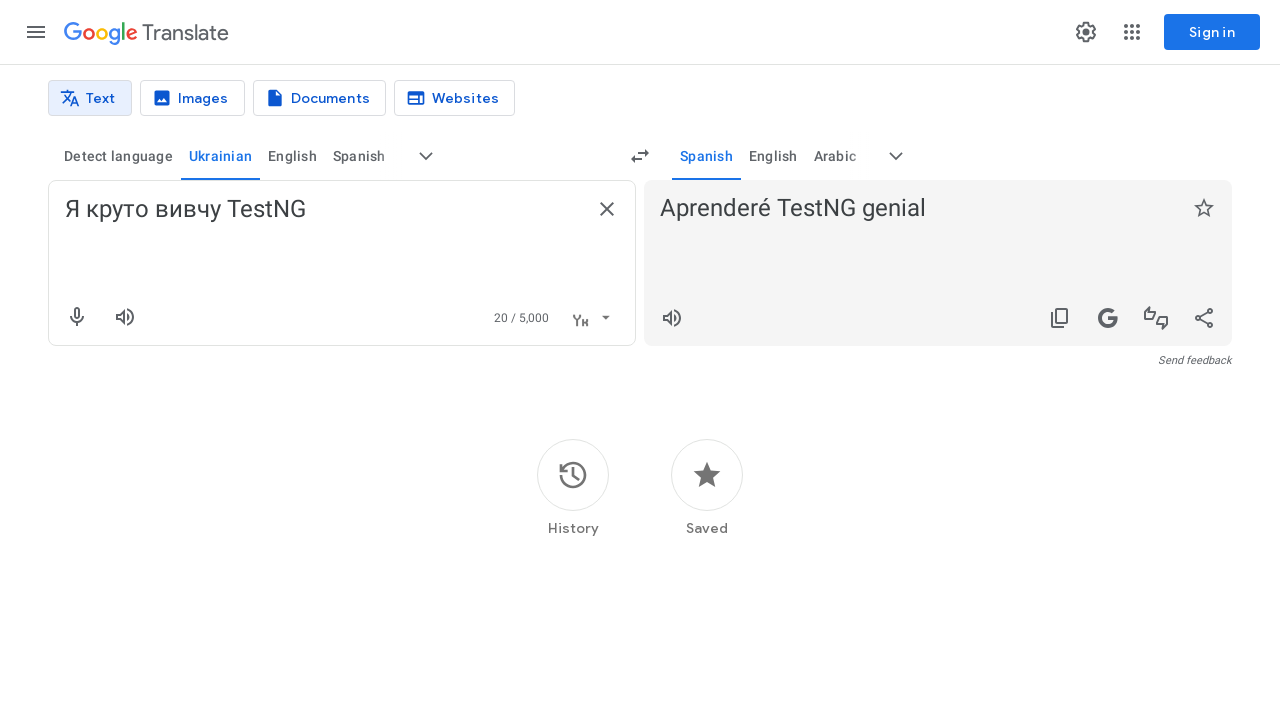

Retrieved translated text for language 'es': 'Aprenderé TestNG genialAprenderé TestNG genialCan't load alternativesTry againAprenderé TestNG genial'
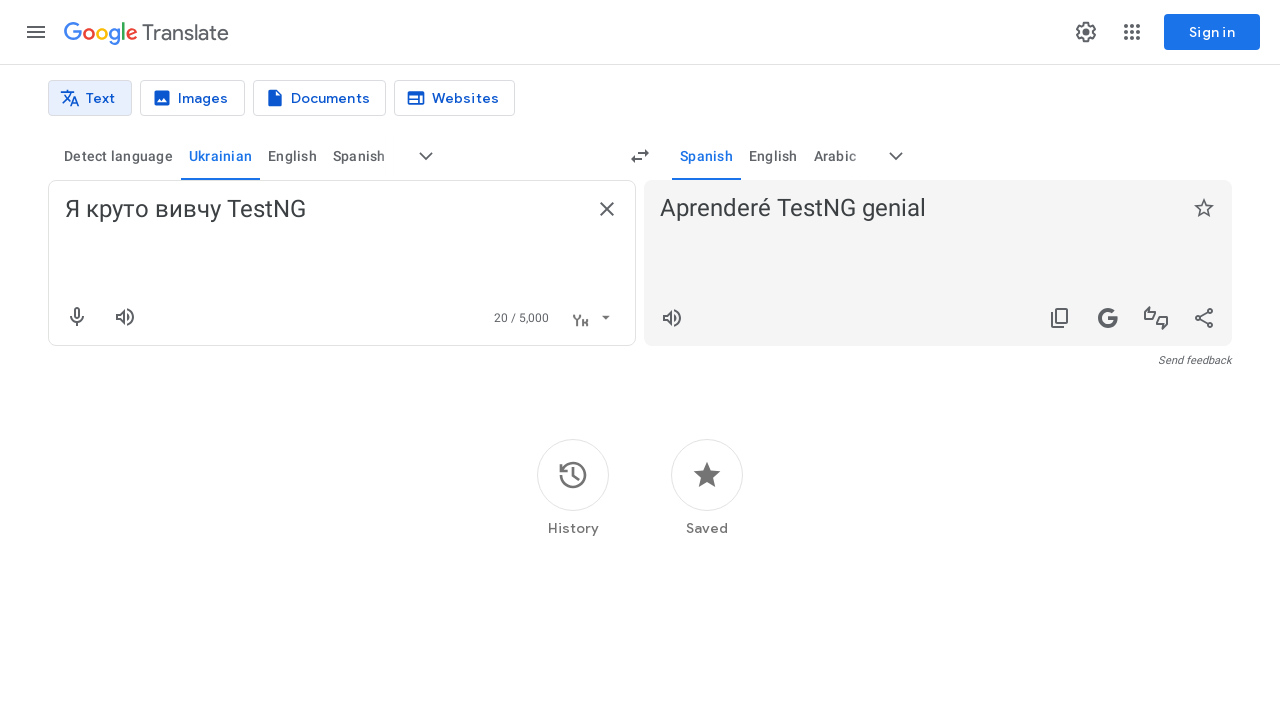

Navigated to Google Translate URL for language 'fr'
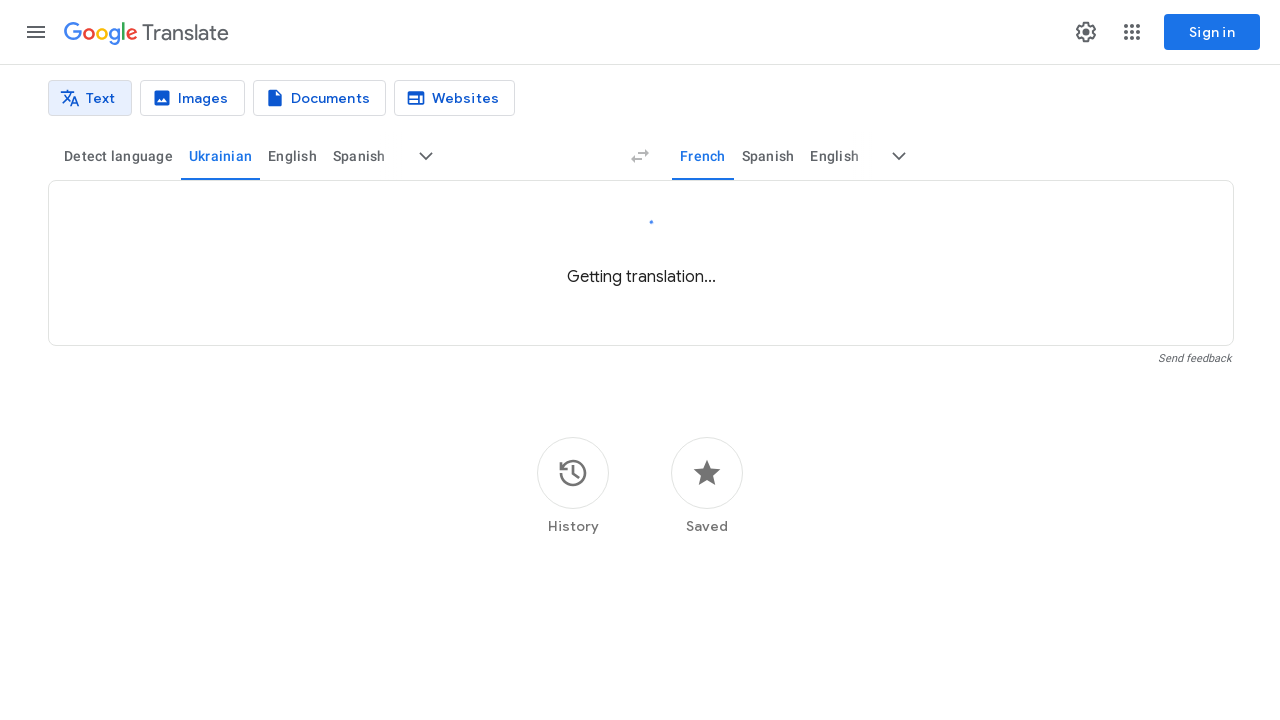

Translation output element loaded for language 'fr'
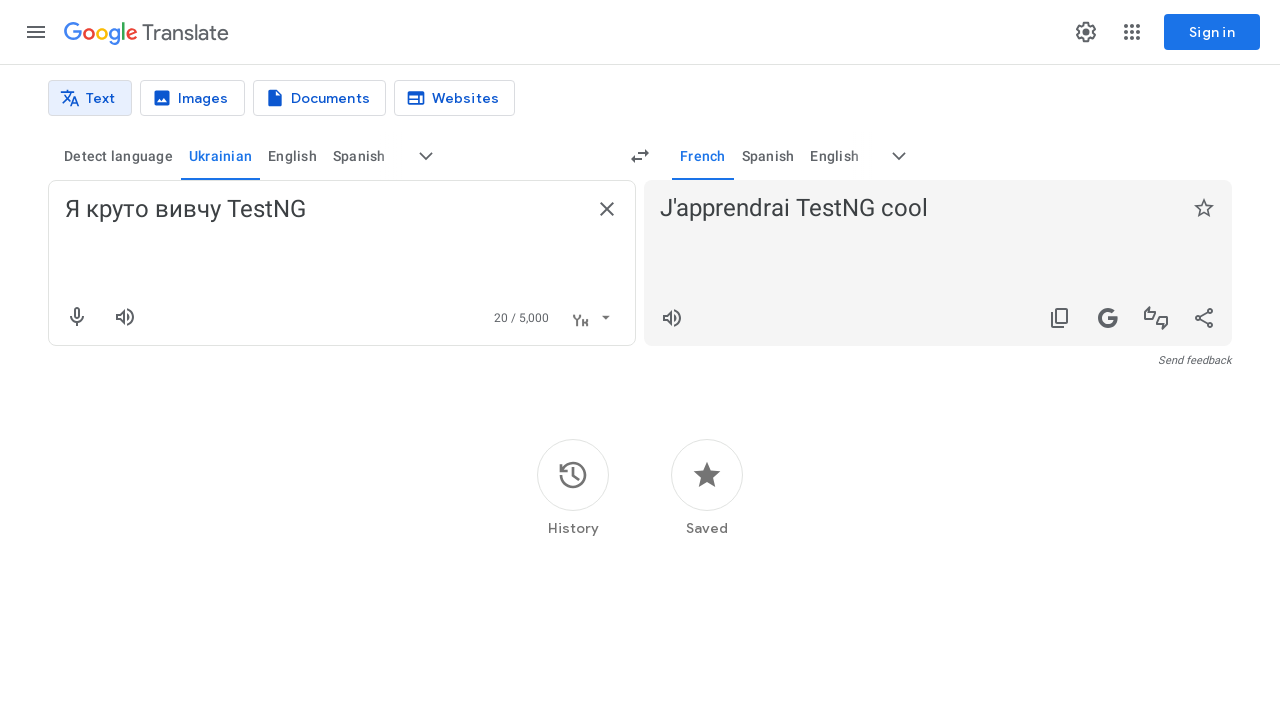

Retrieved translated text for language 'fr': 'J'apprendrai TestNG coolJ'apprendrai TestNG coolCan't load alternativesTry againJ'apprendrai TestNG cool'
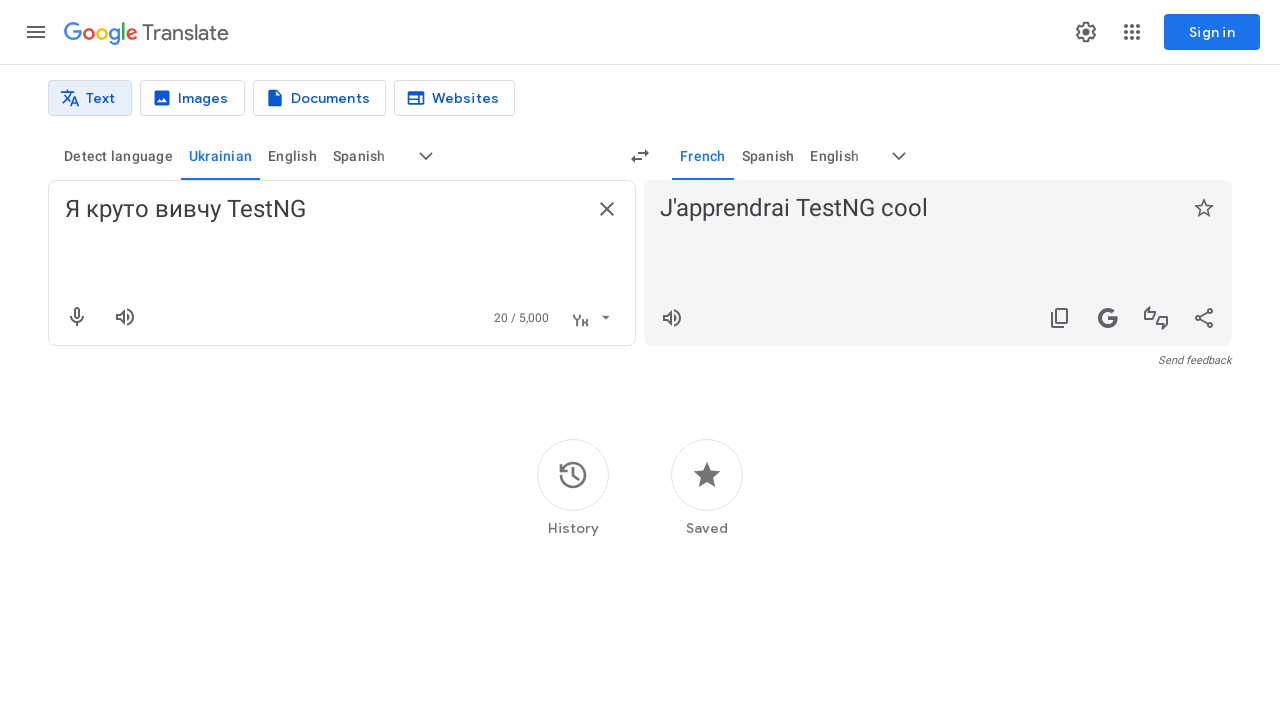

Navigated to Google Translate URL for language 'ga'
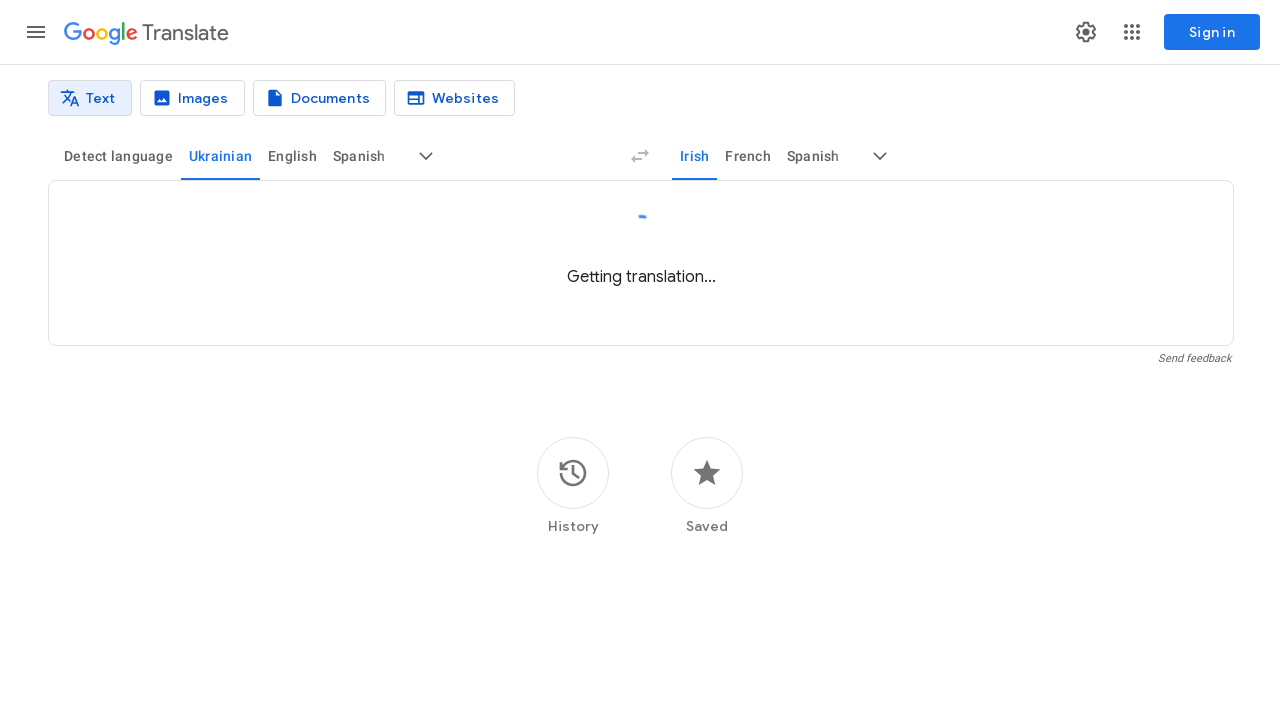

Translation output element loaded for language 'ga'
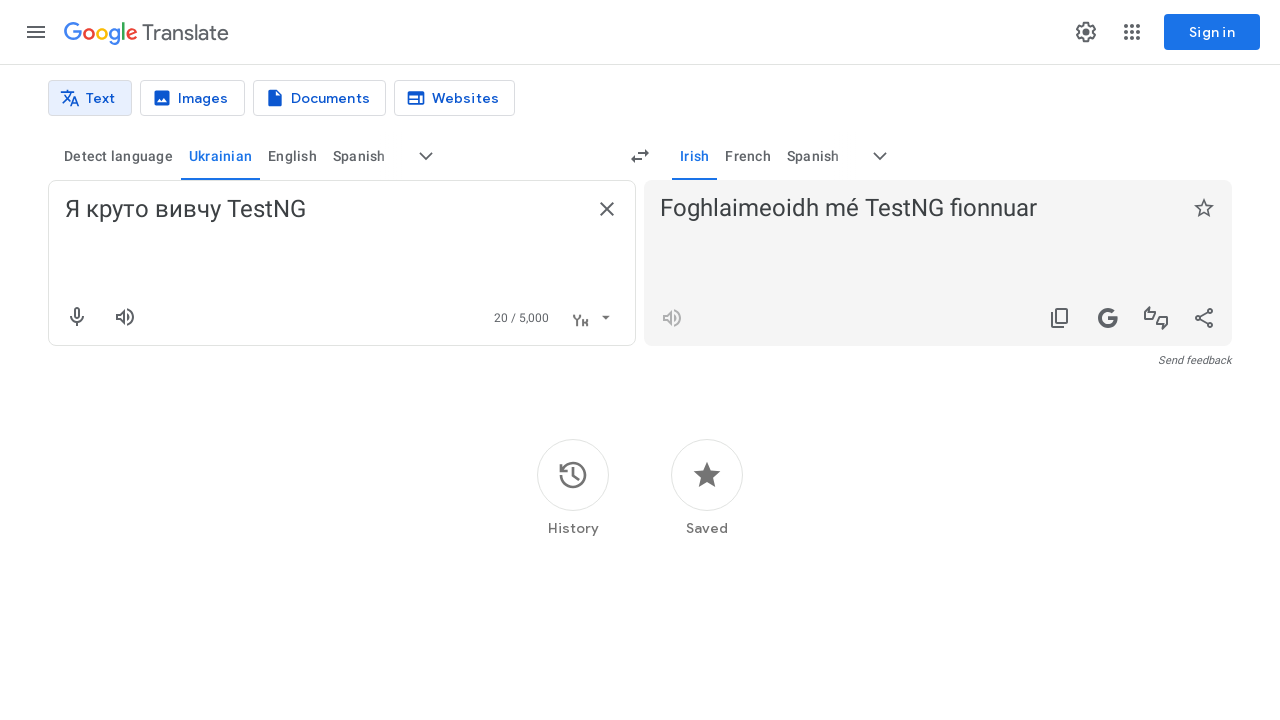

Retrieved translated text for language 'ga': 'Foghlaimeoidh mé TestNG fionnuarFoghlaimeoidh mé TestNG fionnuarCan't load alternativesTry againFoghlaimeoidh mé TestNG fionnuar'
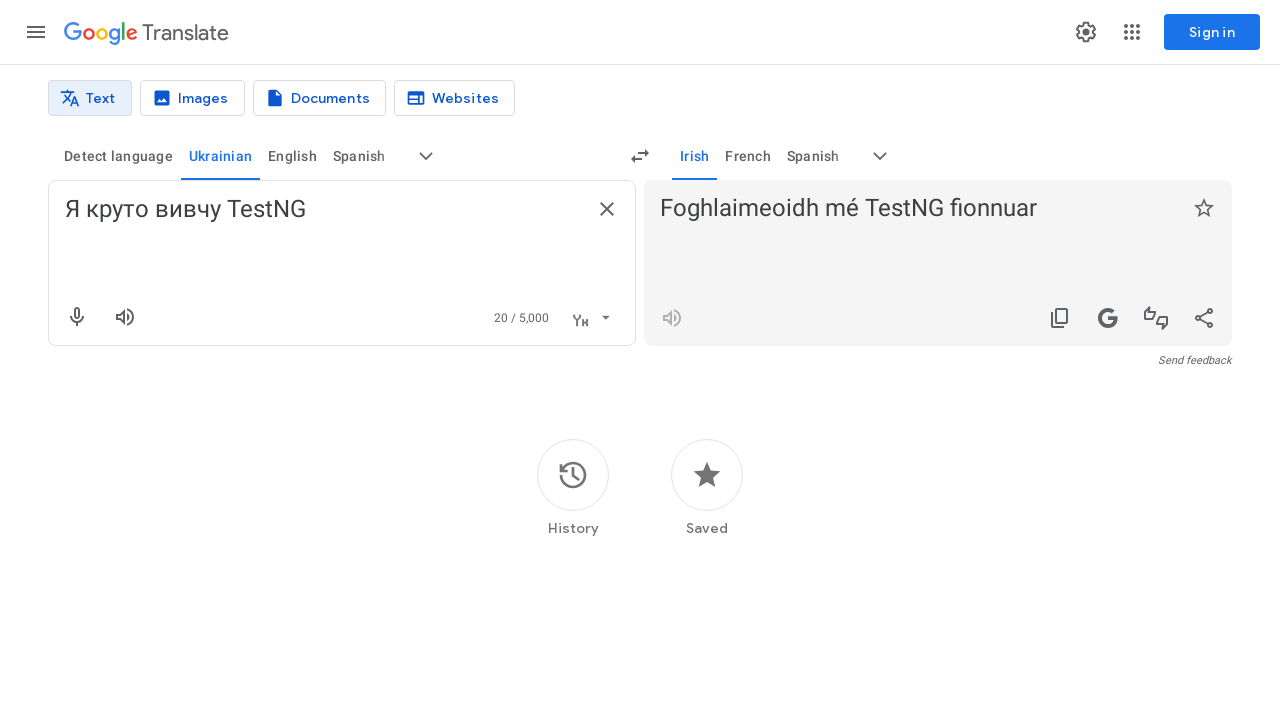

Navigated to Google Translate URL for language 'is'
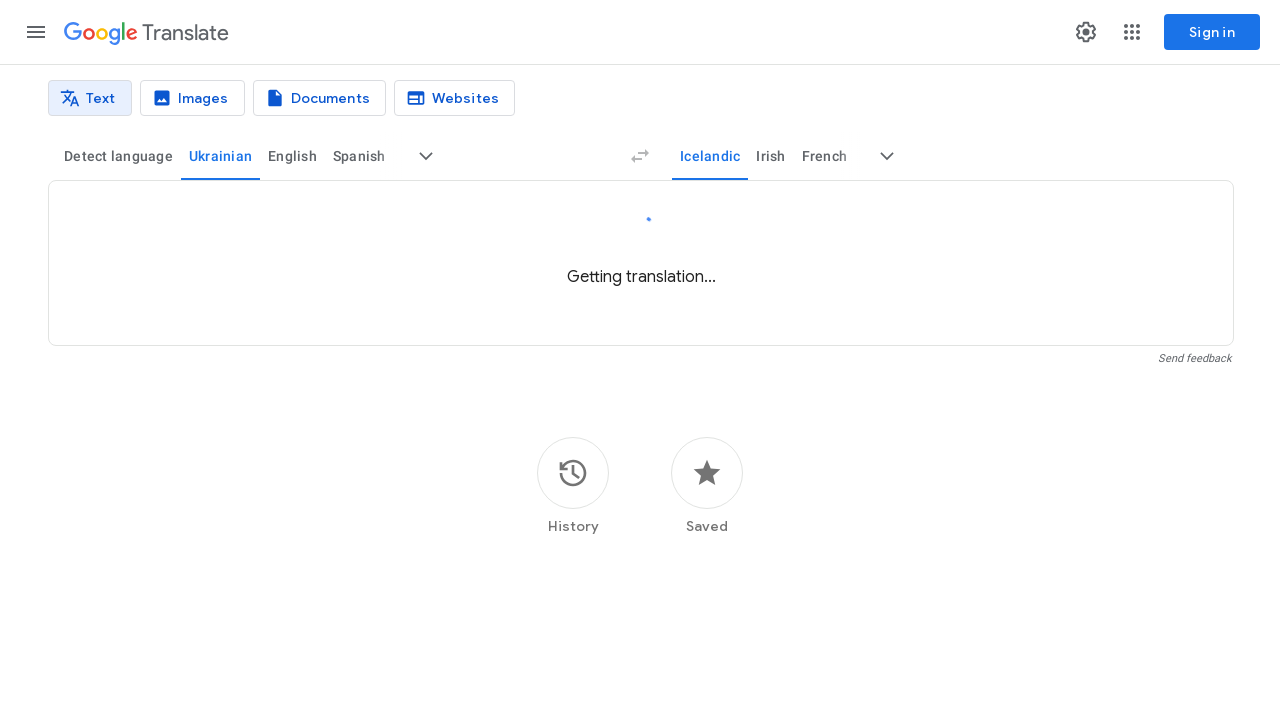

Translation output element loaded for language 'is'
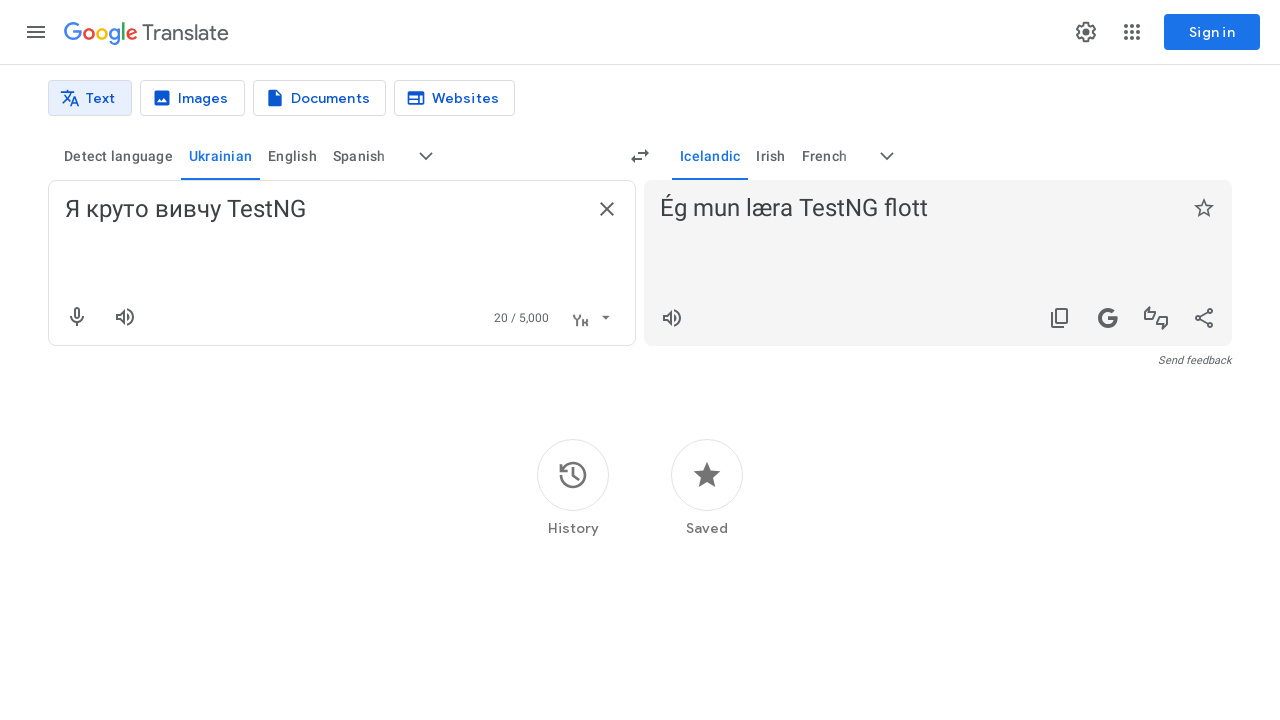

Retrieved translated text for language 'is': 'Ég mun læra TestNG flottÉg mun læra TestNG flottCan't load alternativesTry againÉg mun læra TestNG flott'
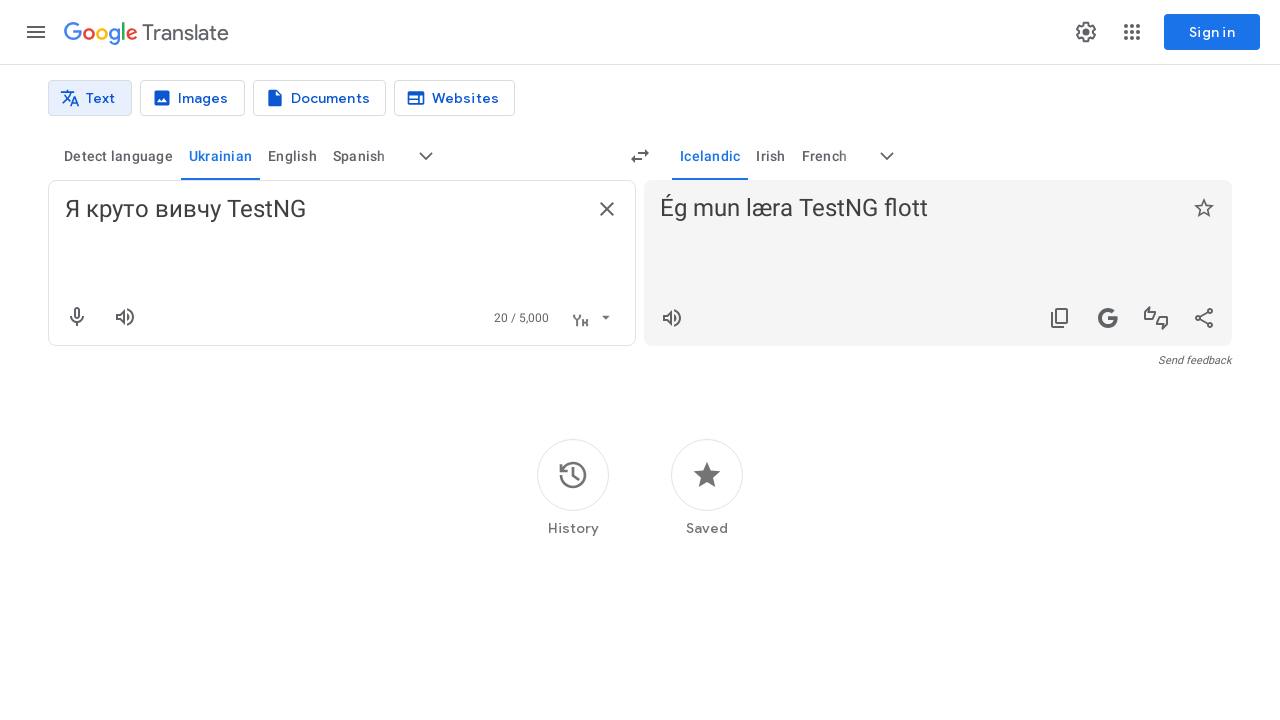

Navigated to Google Translate URL for language 'it'
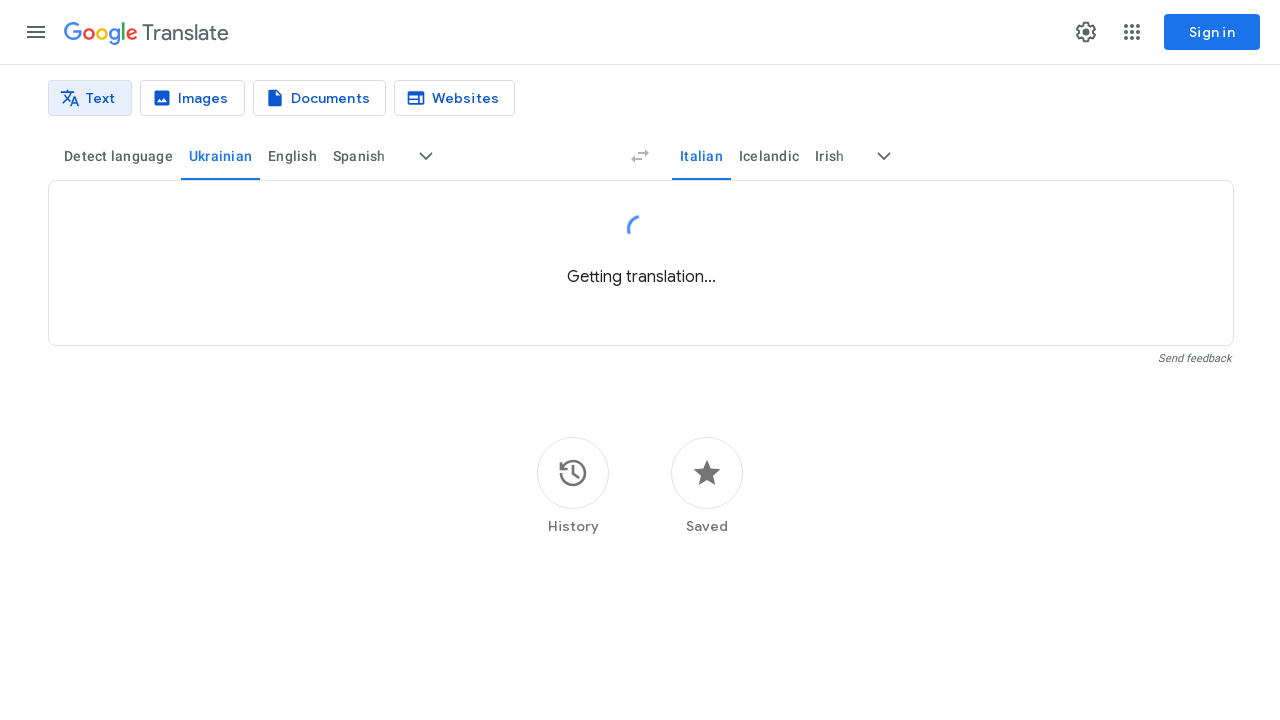

Translation output element loaded for language 'it'
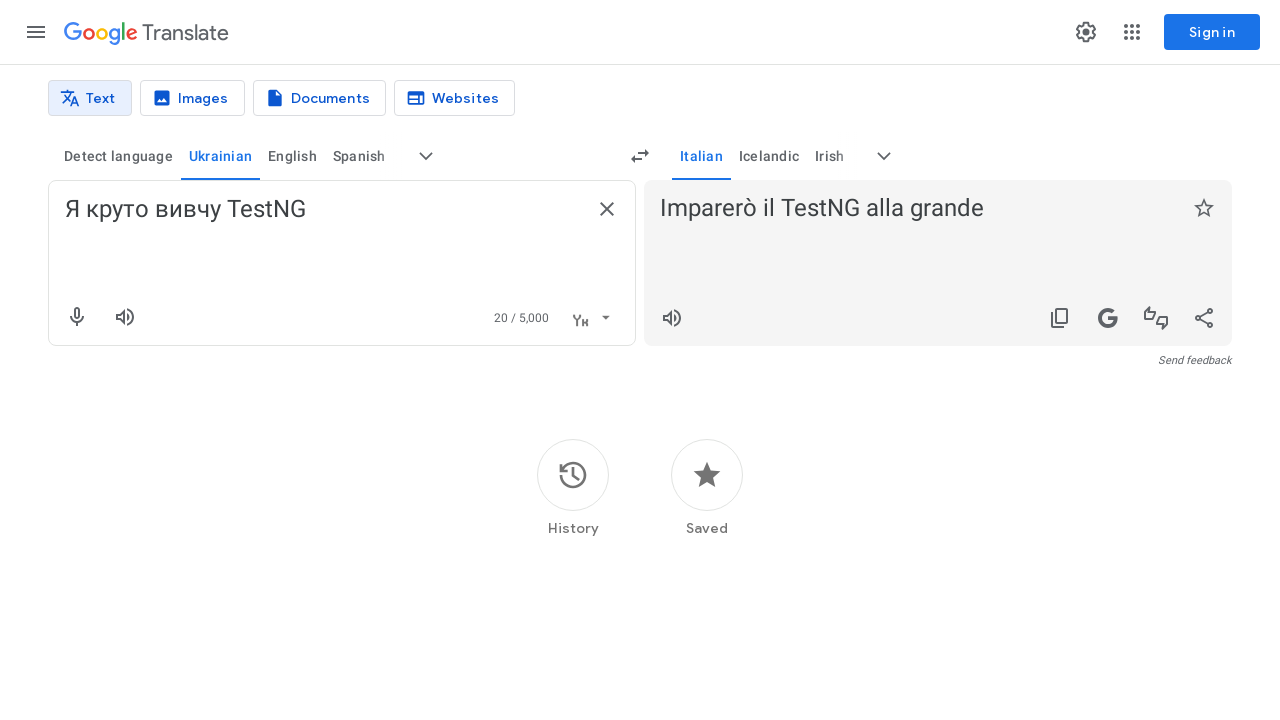

Retrieved translated text for language 'it': 'Imparerò il TestNG alla grandeImparerò il TestNG alla grandeCan't load alternativesTry againImparerò il TestNG alla grande'
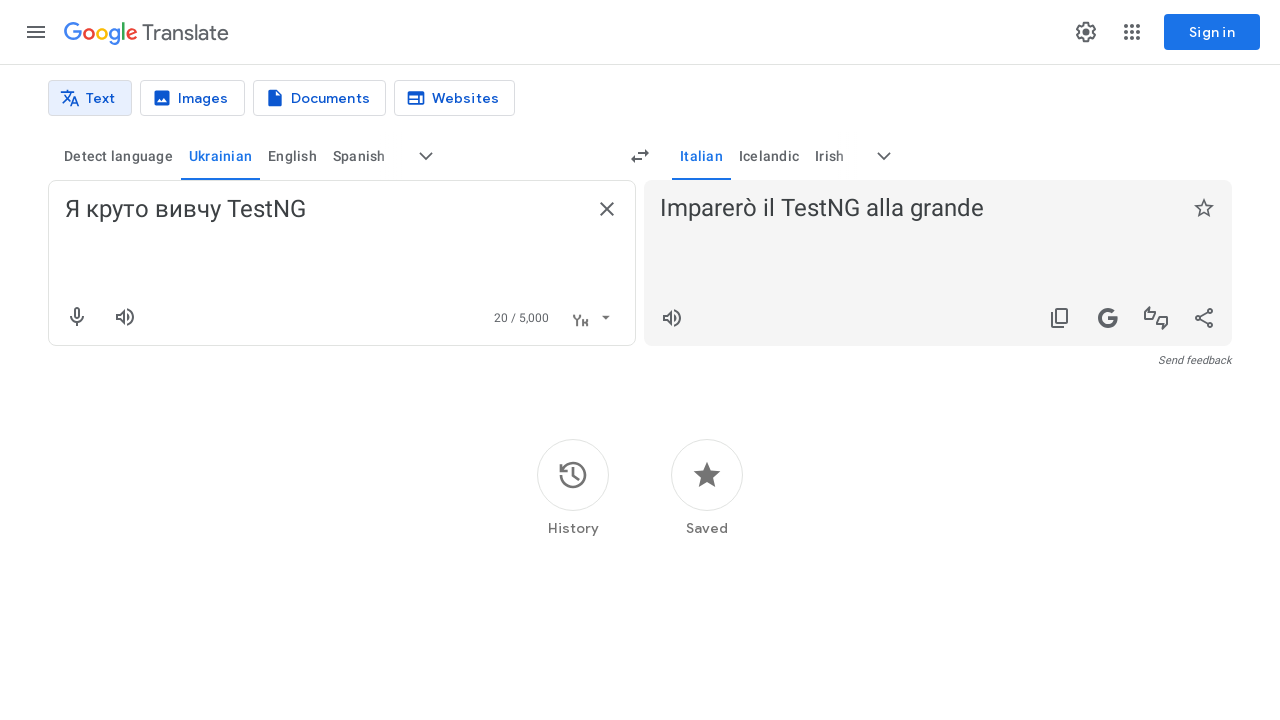

Navigated to Google Translate URL for language 'yo'
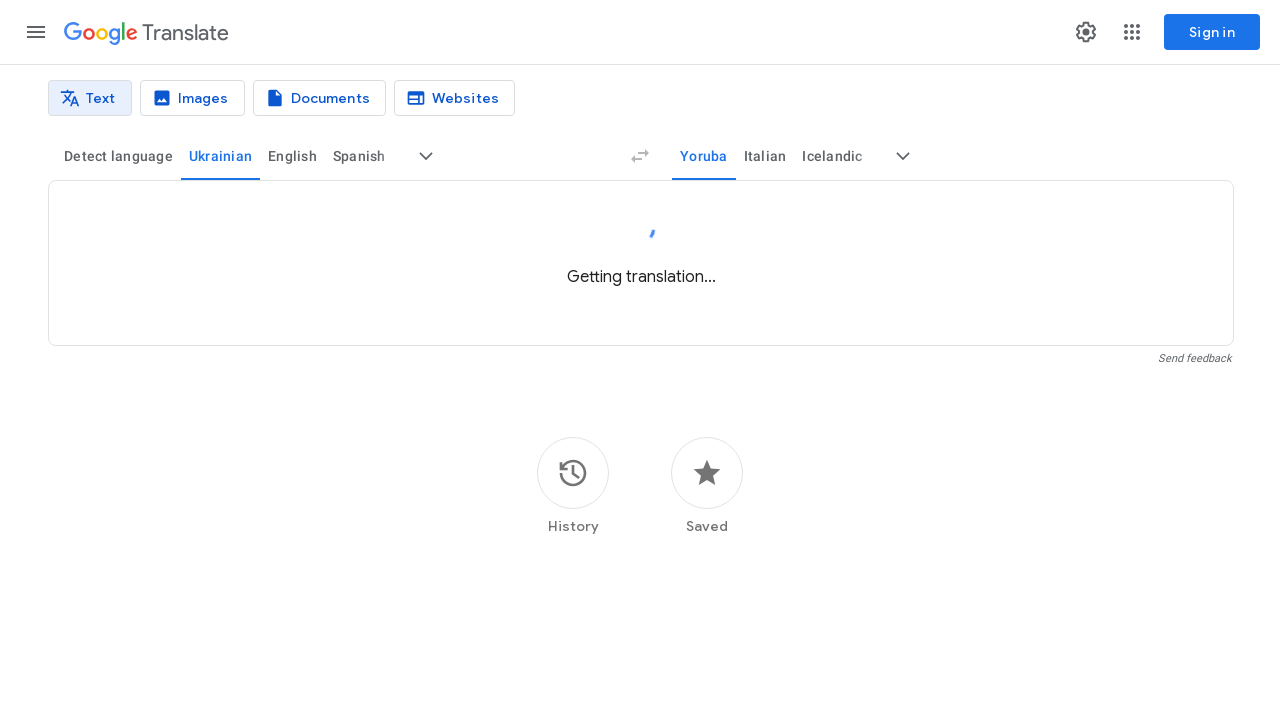

Translation output element loaded for language 'yo'
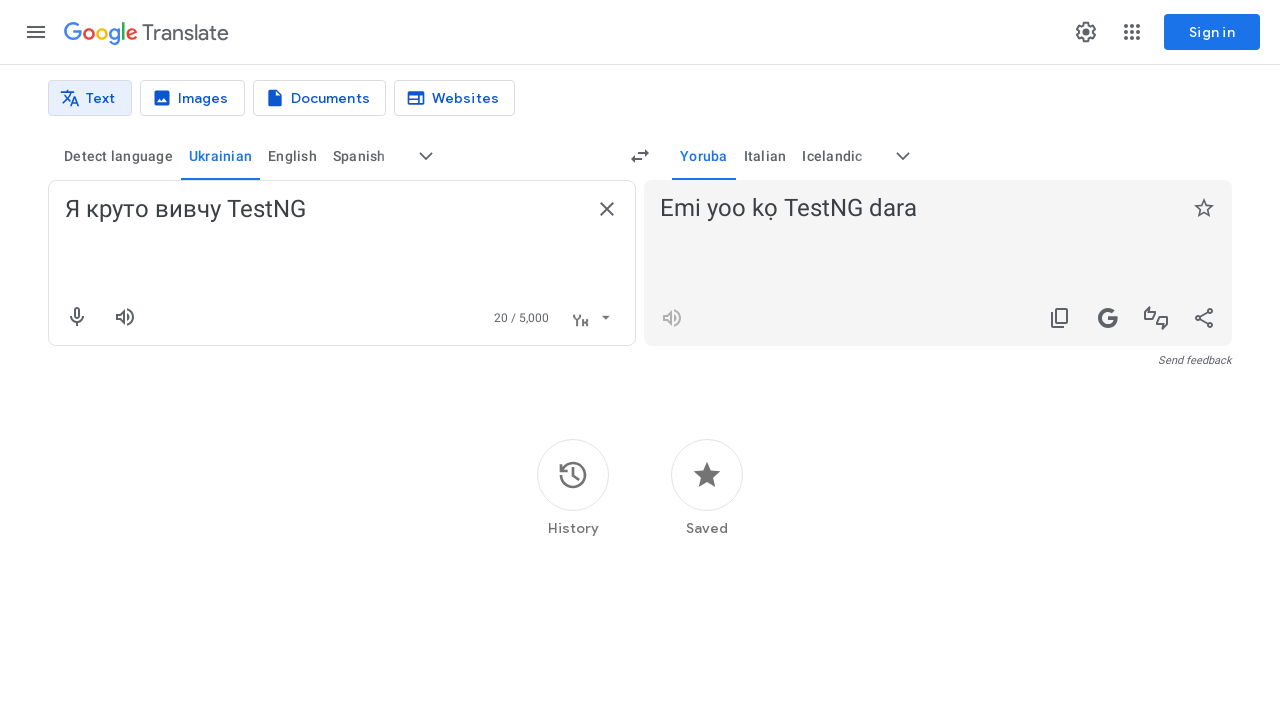

Retrieved translated text for language 'yo': 'Emi yoo kọ TestNG daraEmi yoo kọ TestNG daraCan't load alternativesTry againEmi yoo kọ TestNG dara'
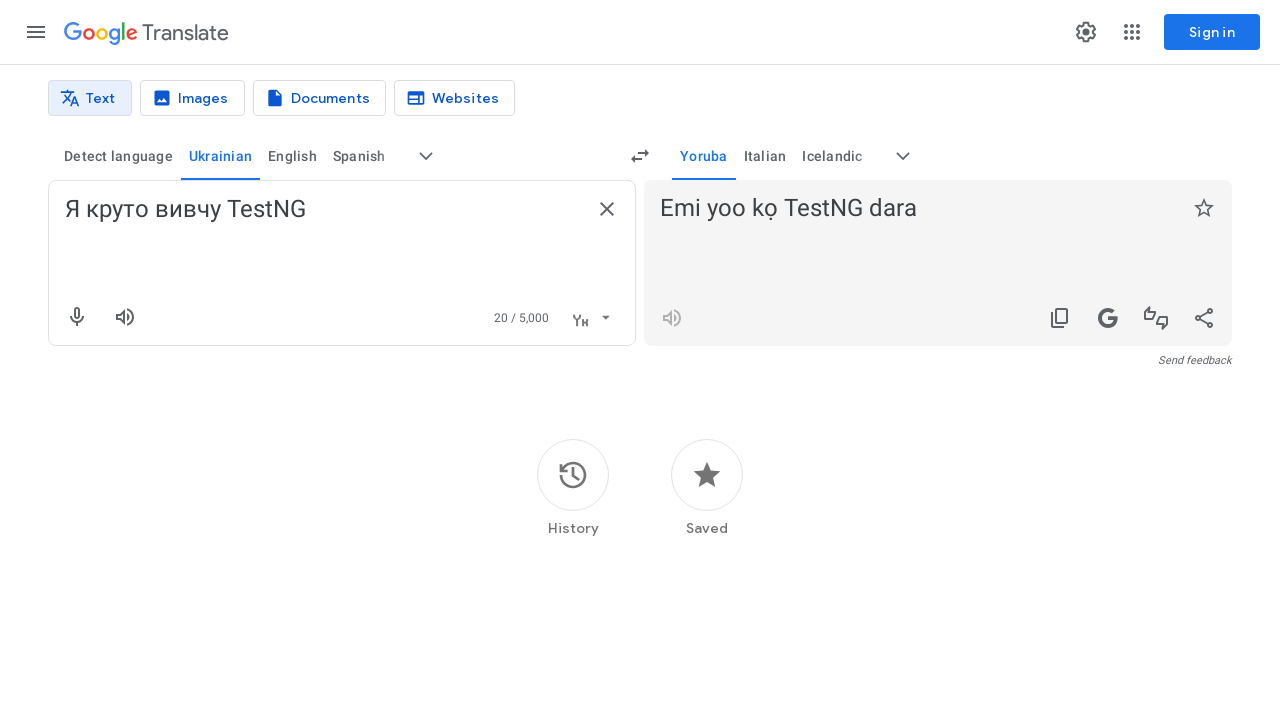

Navigated to Google Translate URL for language 'kk'
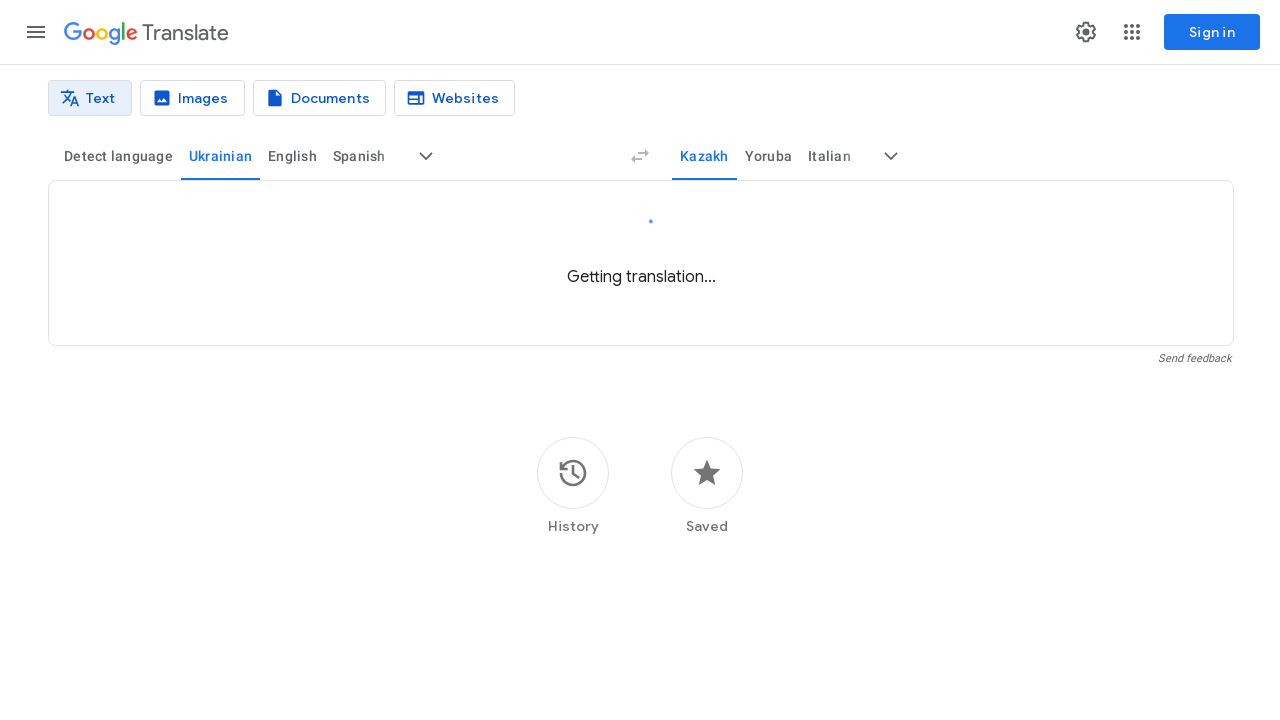

Translation output element loaded for language 'kk'
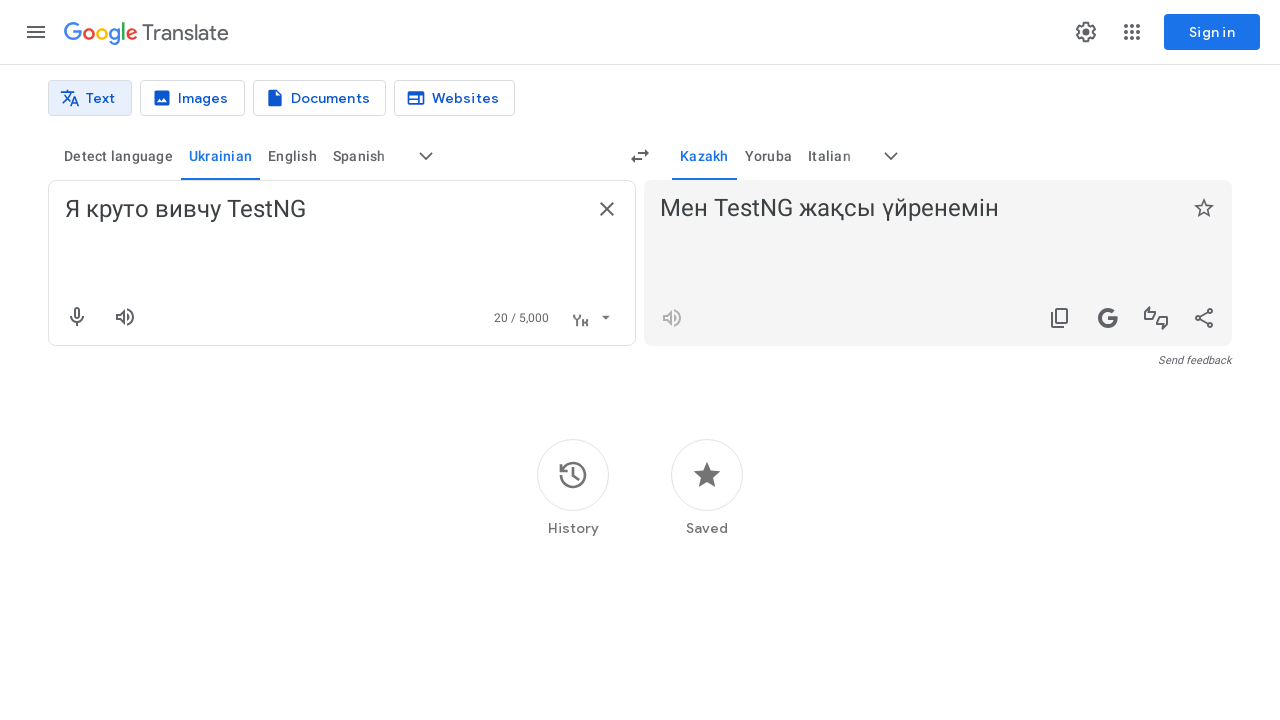

Retrieved translated text for language 'kk': 'Мен TestNG жақсы үйренемінМен TestNG жақсы үйренемінCan't load alternativesTry againМен TestNG жақсы үйренемін'
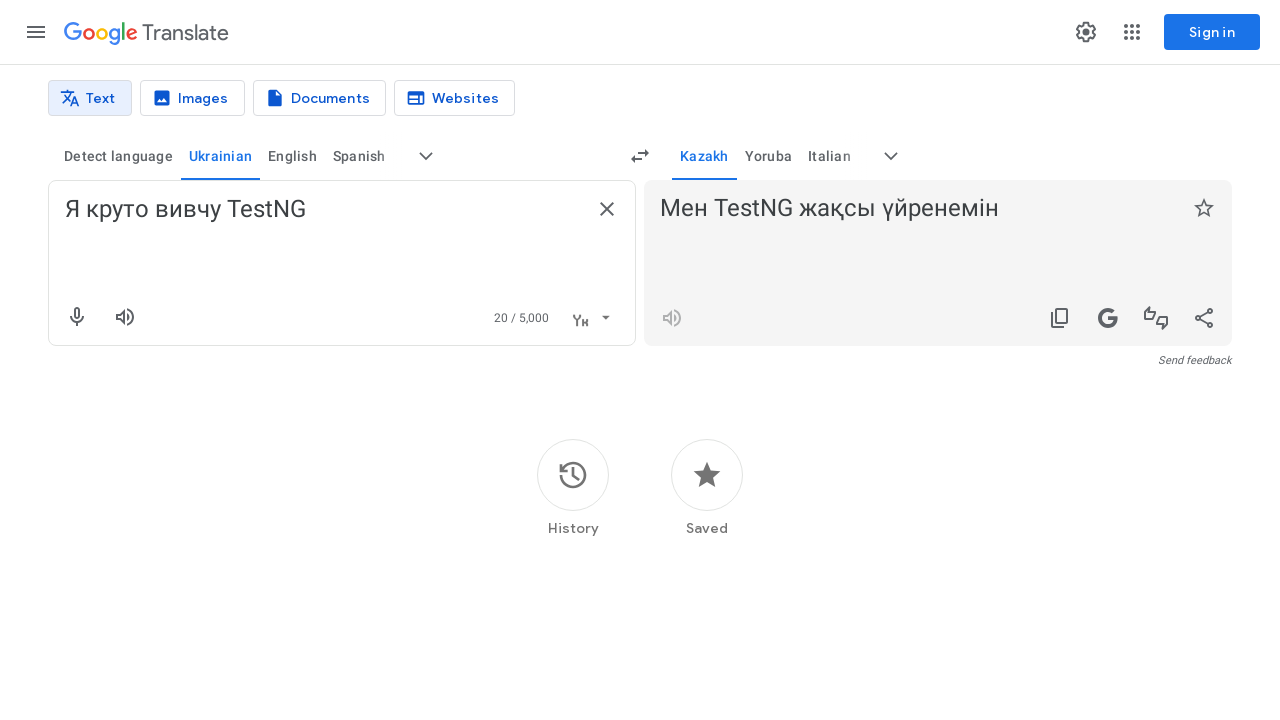

Navigated to Google Translate URL for language 'kn'
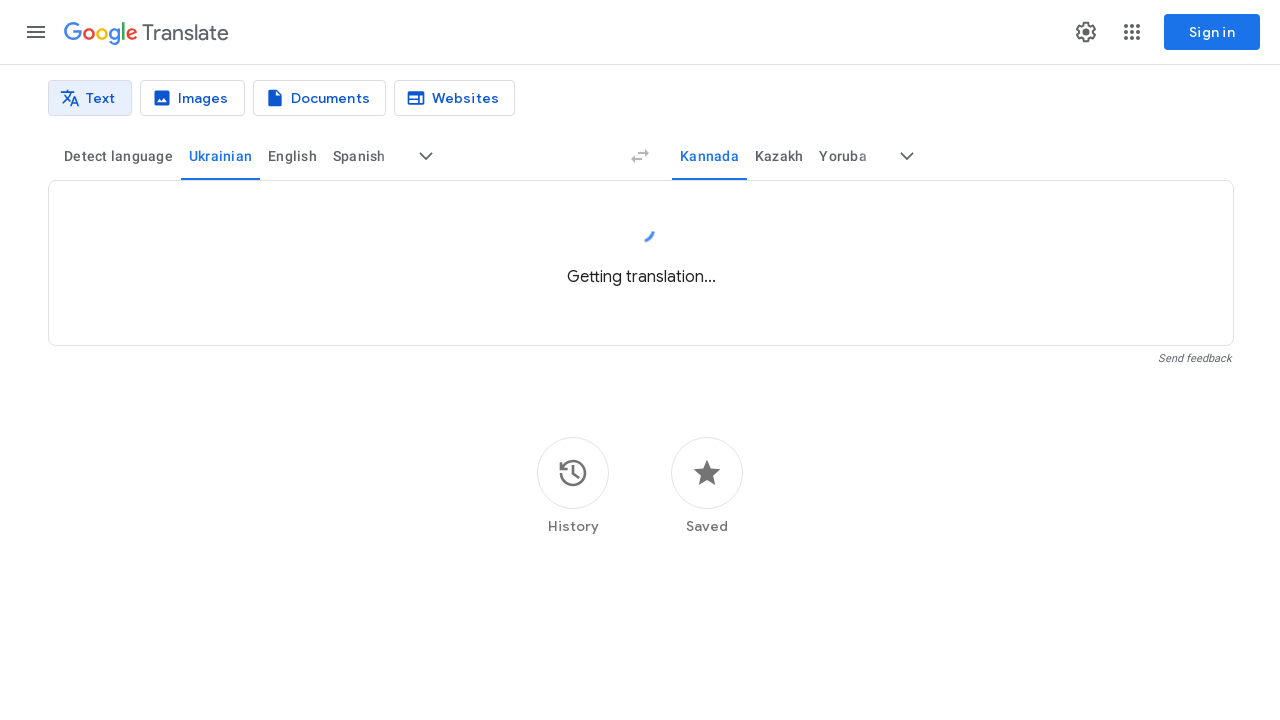

Translation output element loaded for language 'kn'
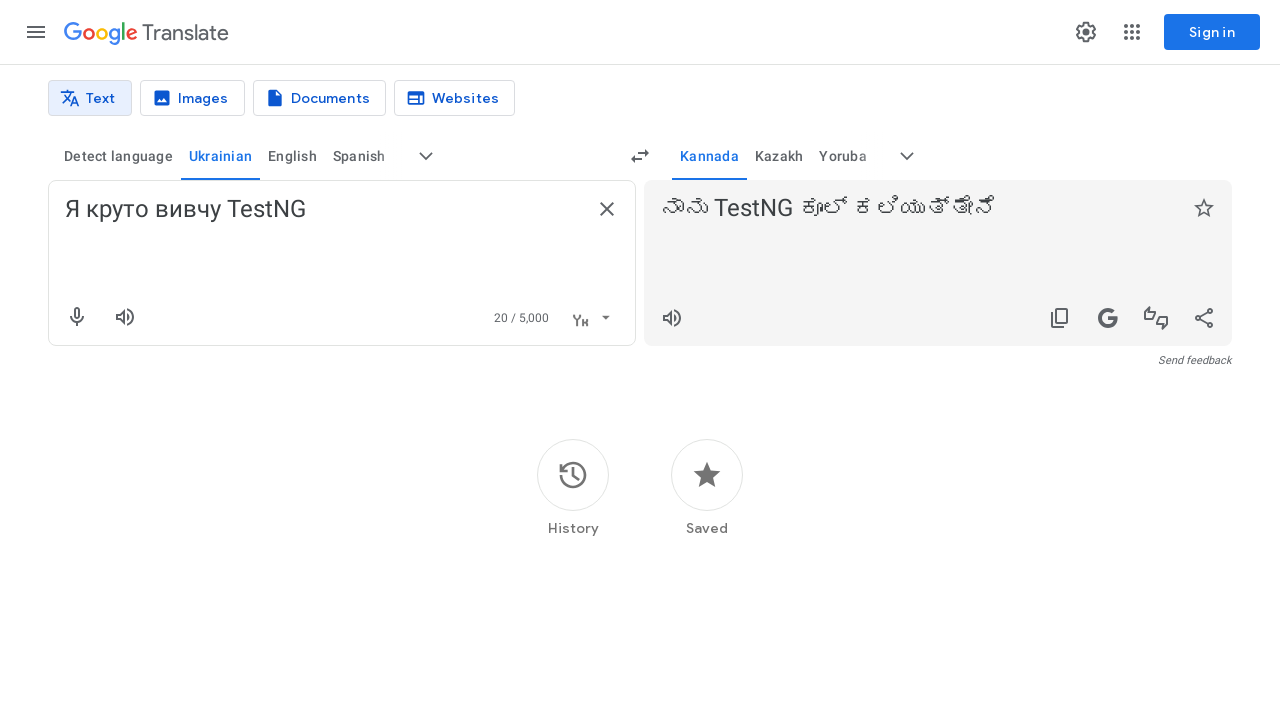

Retrieved translated text for language 'kn': 'ನಾನು TestNG ಕೂಲ್ ಕಲಿಯುತ್ತೇನೆನಾನು TestNG ಕೂಲ್ ಕಲಿಯುತ್ತೇನೆCan't load alternativesTry againನಾನು TestNG ಕೂಲ್ ಕಲಿಯುತ್ತೇನೆ'
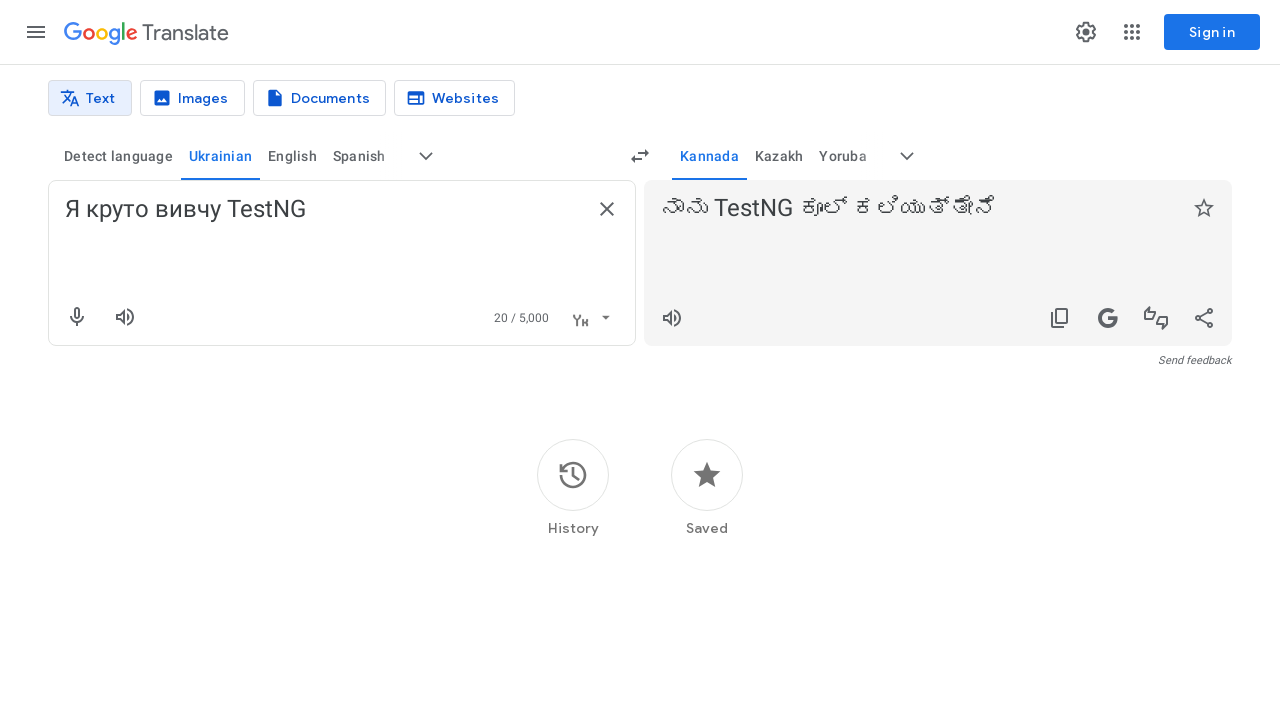

Navigated to Google Translate URL for language 'qu'
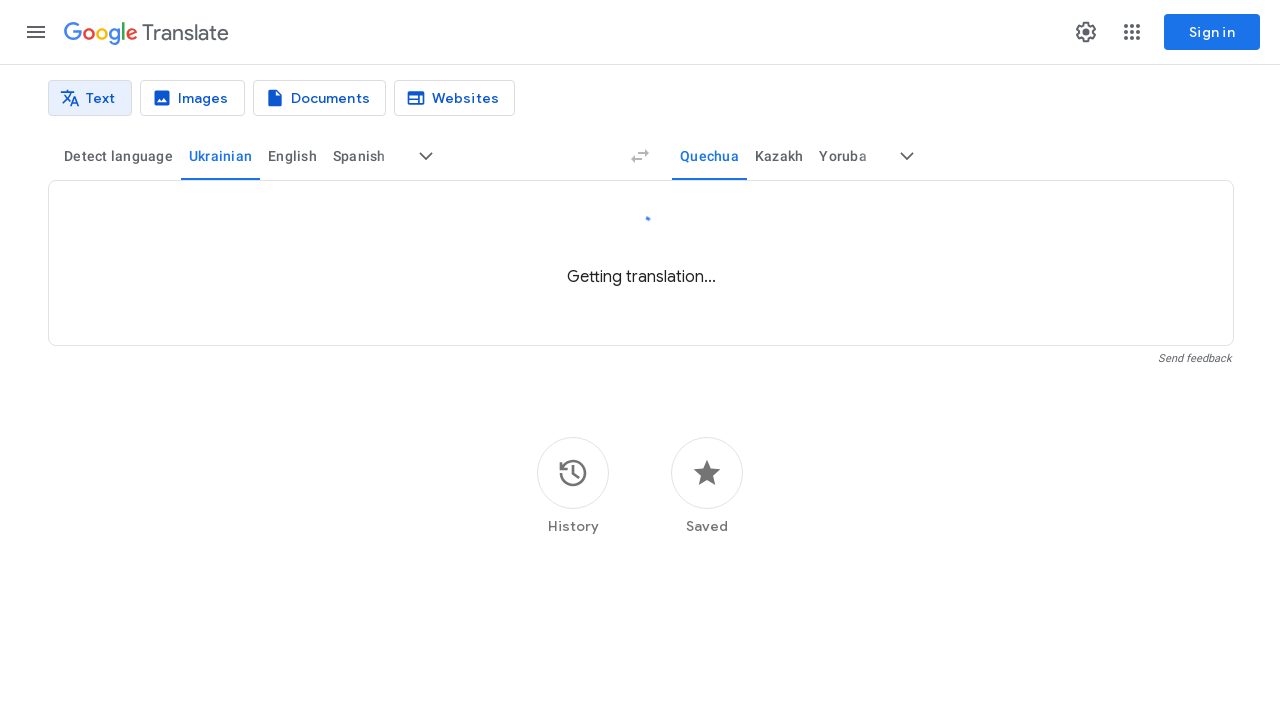

Translation output element loaded for language 'qu'
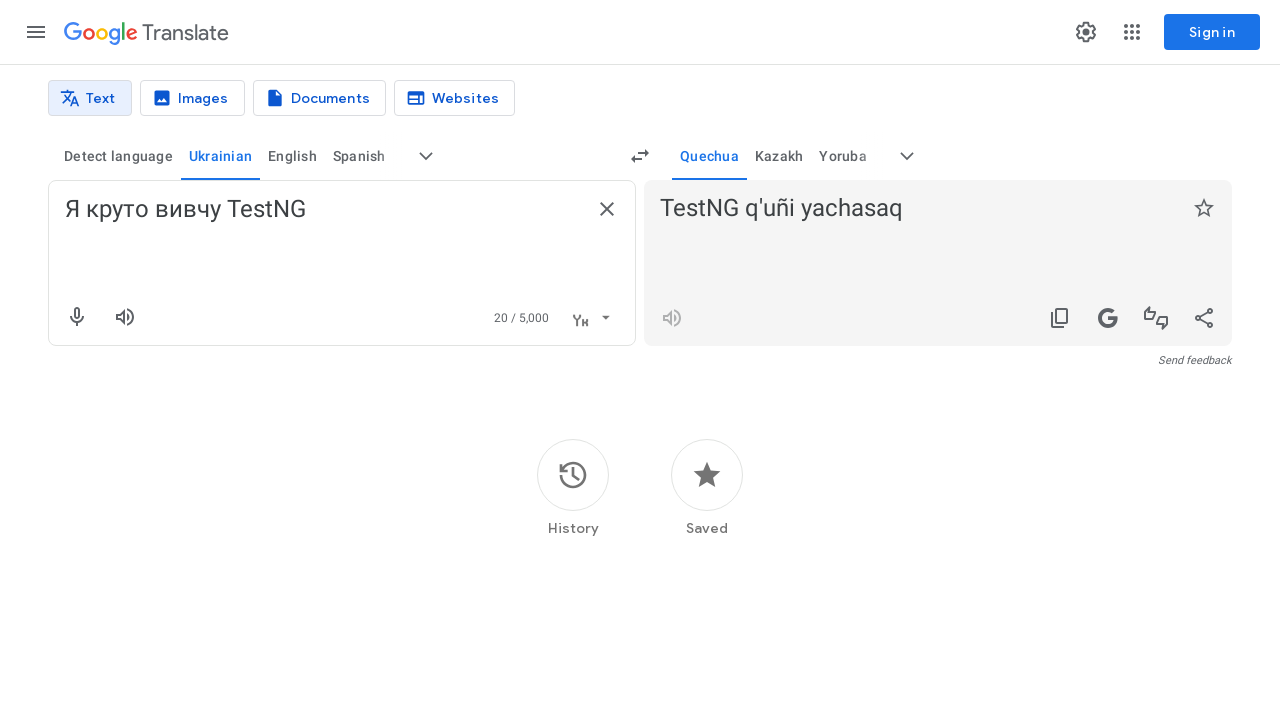

Retrieved translated text for language 'qu': 'TestNG q'uñi yachasaqTestNG q'uñi yachasaqCan't load alternativesTry againTestNG q'uñi yachasaq'
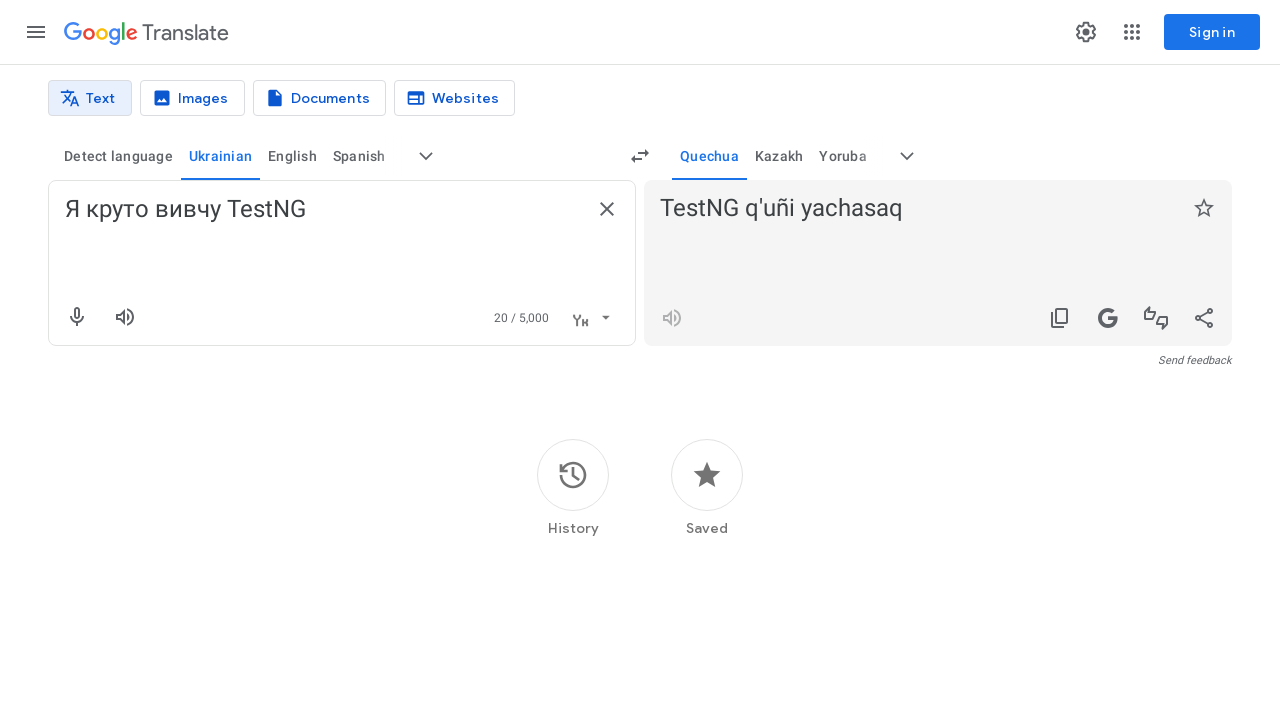

Navigated to Google Translate URL for language 'ky'
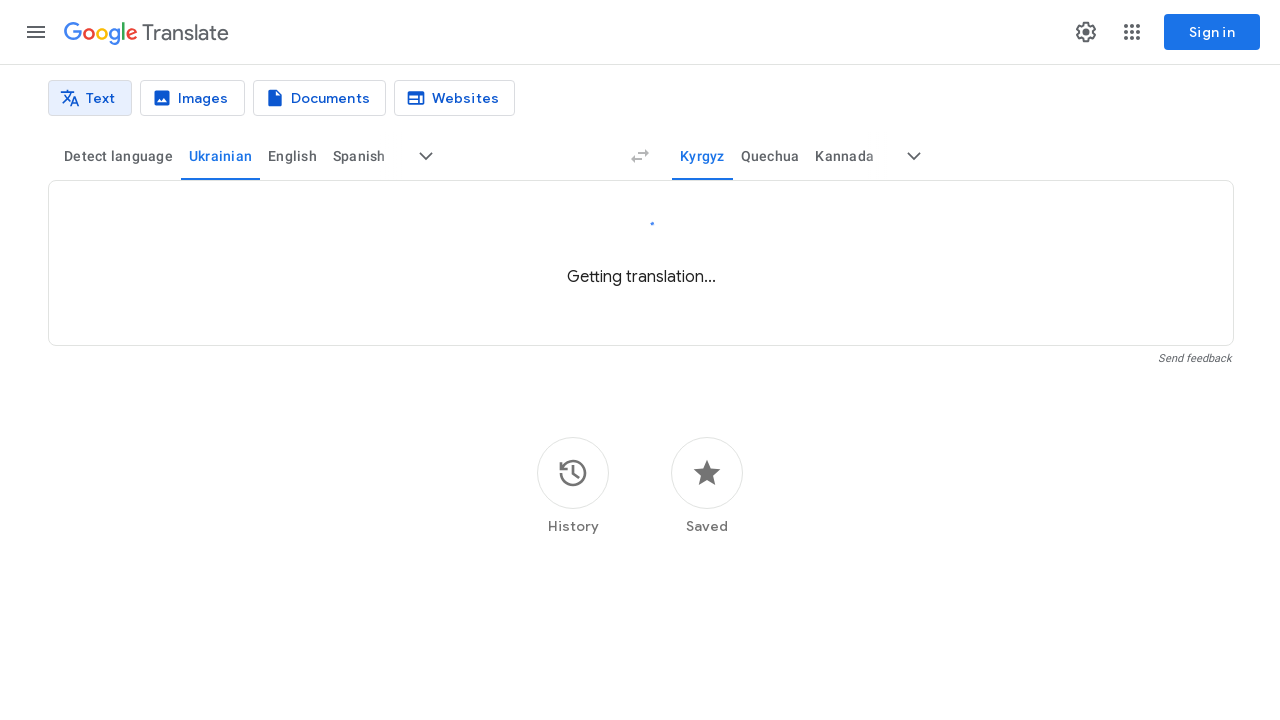

Translation output element loaded for language 'ky'
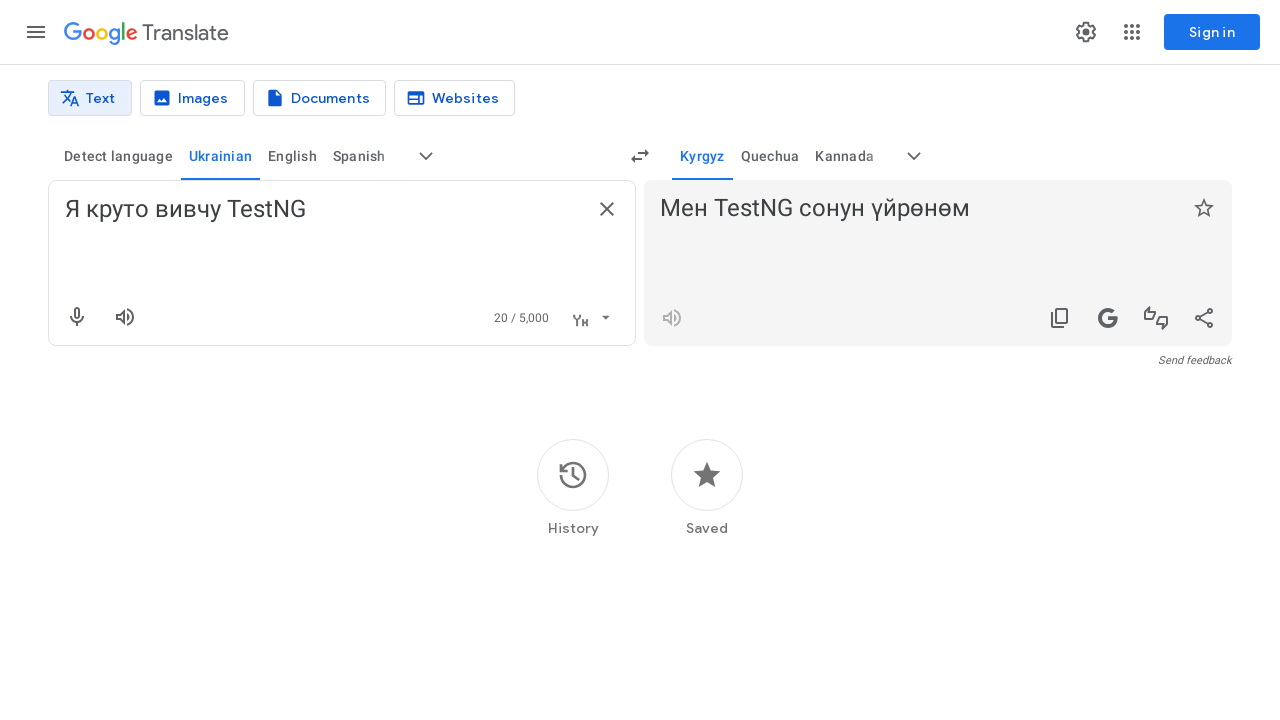

Retrieved translated text for language 'ky': 'Мен TestNG сонун үйрөнөмМен TestNG сонун үйрөнөмCan't load alternativesTry againМен TestNG сонун үйрөнөм'
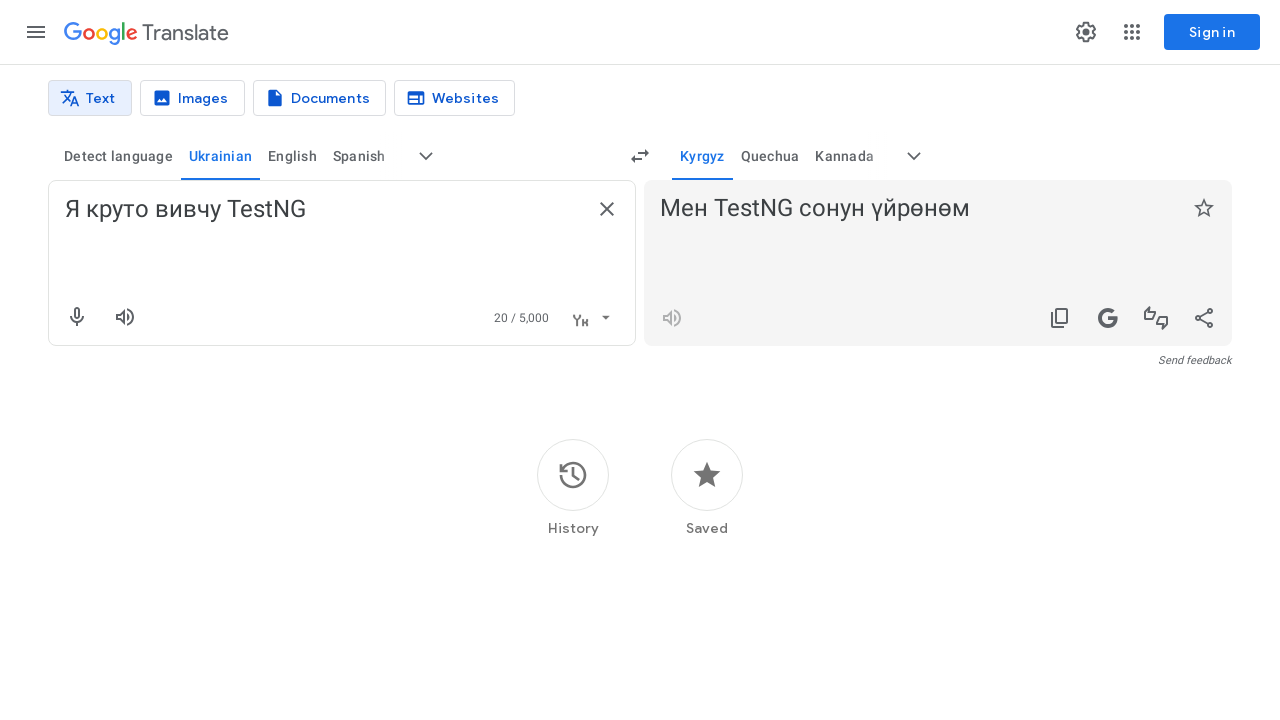

Navigated to Google Translate URL for language 'gom'
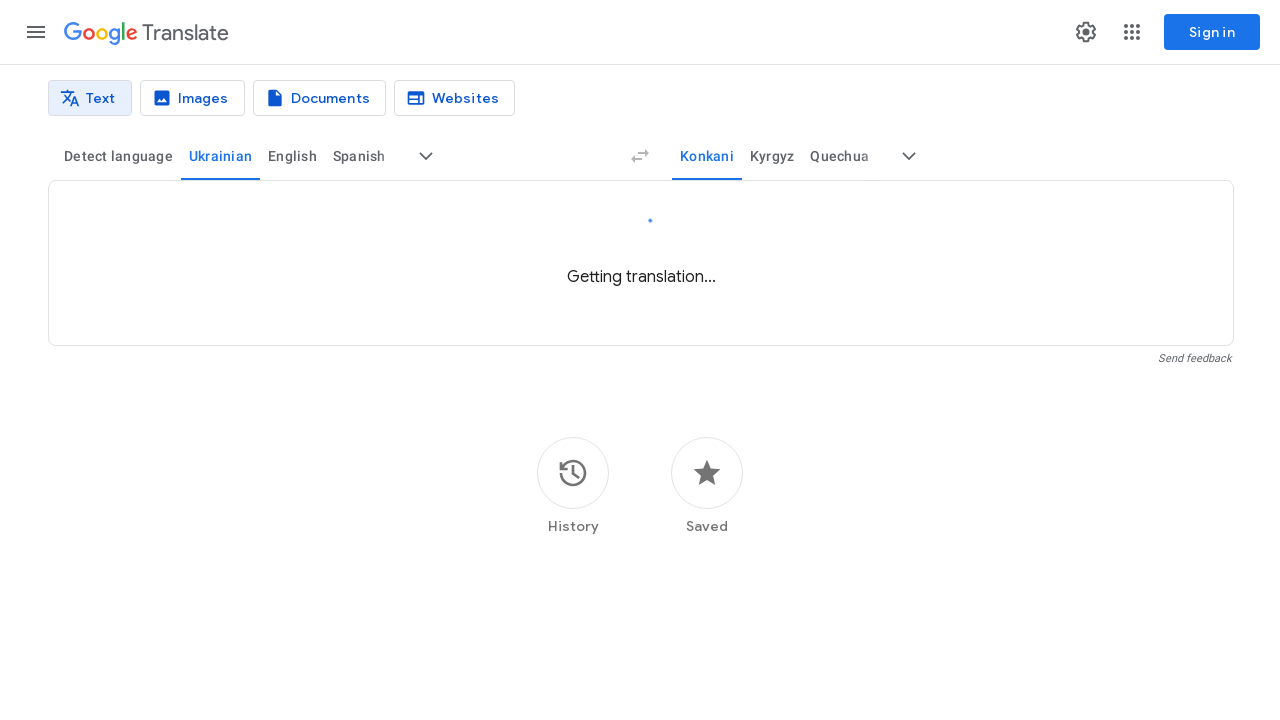

Translation output element loaded for language 'gom'
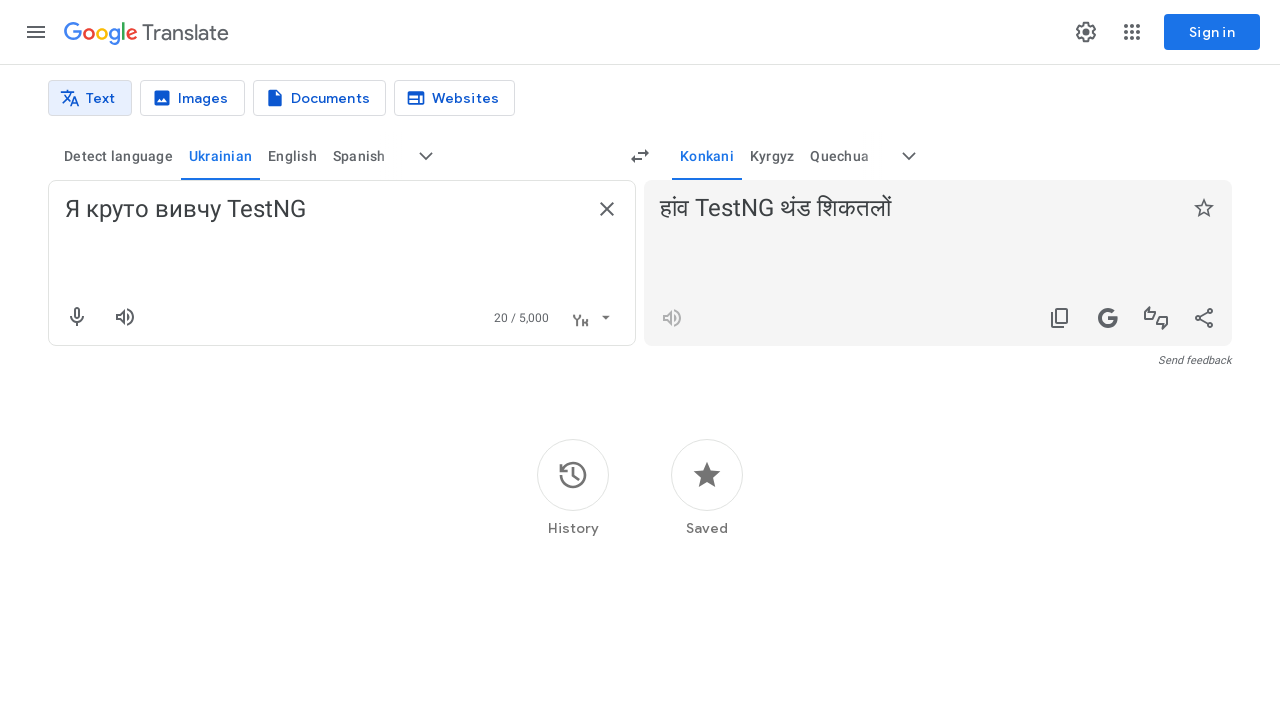

Retrieved translated text for language 'gom': 'हांव TestNG थंड शिकतलोंहांव TestNG थंड शिकतलोंCan't load alternativesTry againहांव TestNG थंड शिकतलों'
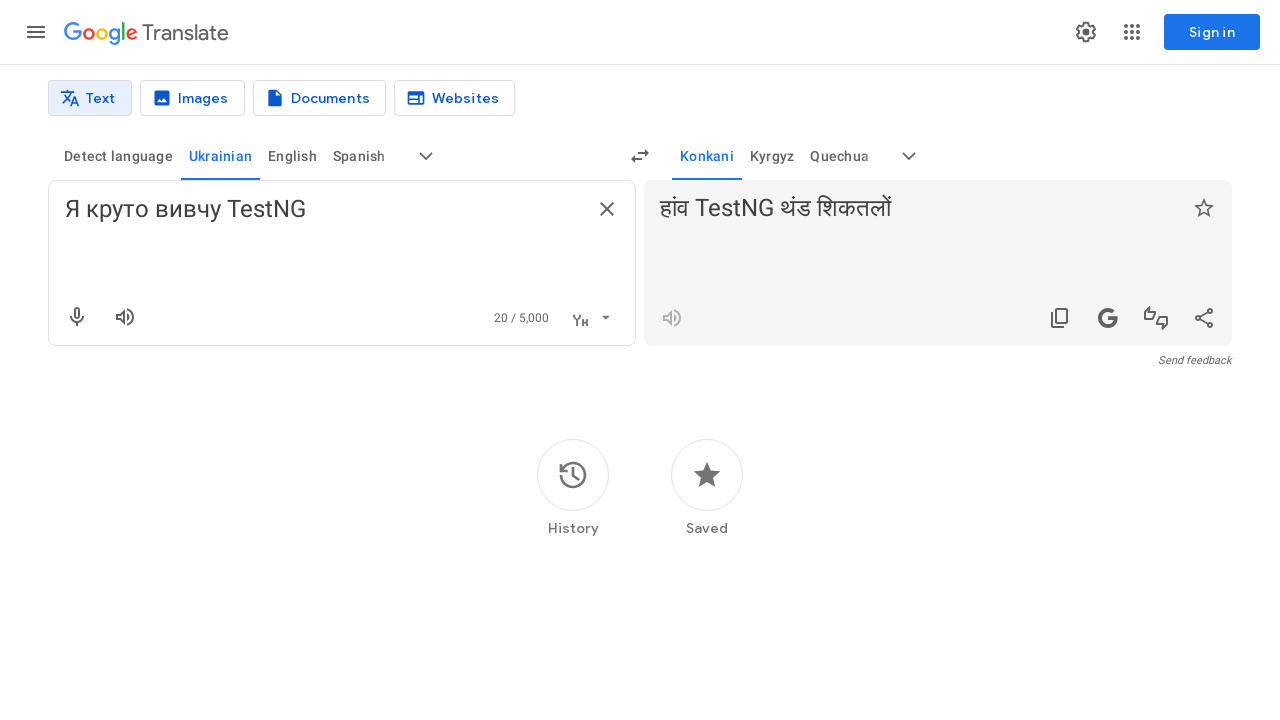

Navigated to Google Translate URL for language 'ko'
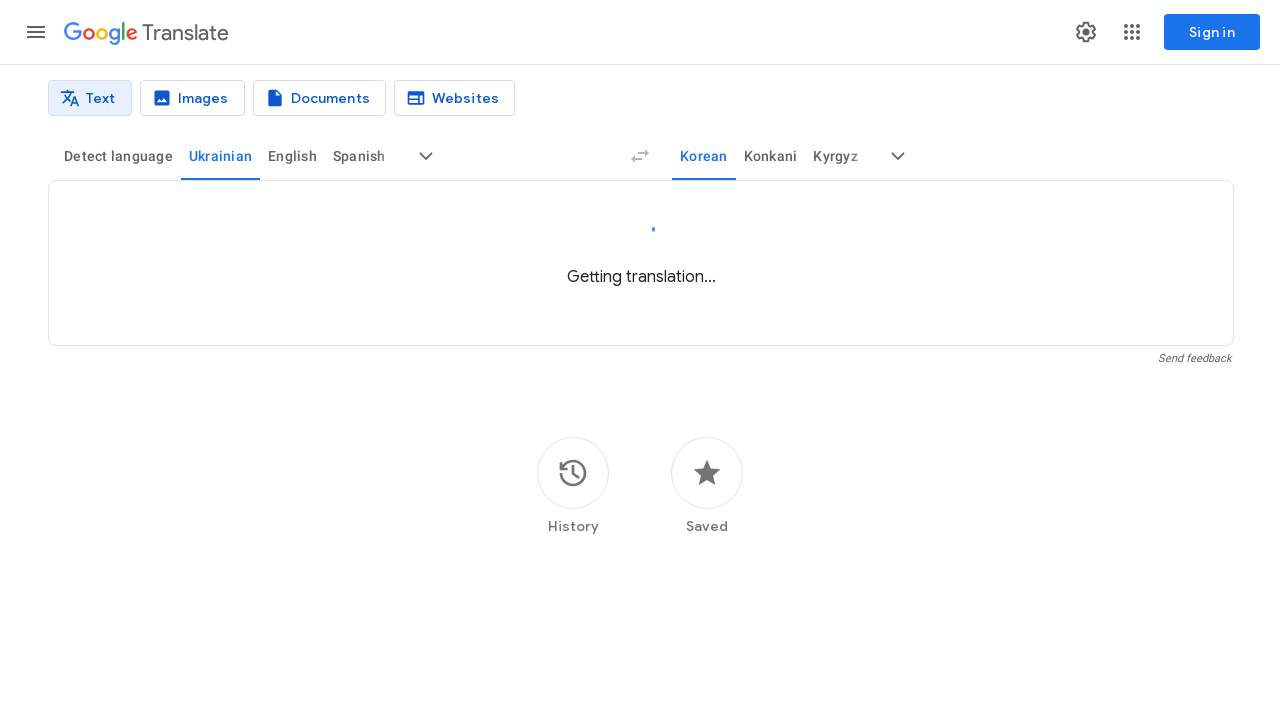

Translation output element loaded for language 'ko'
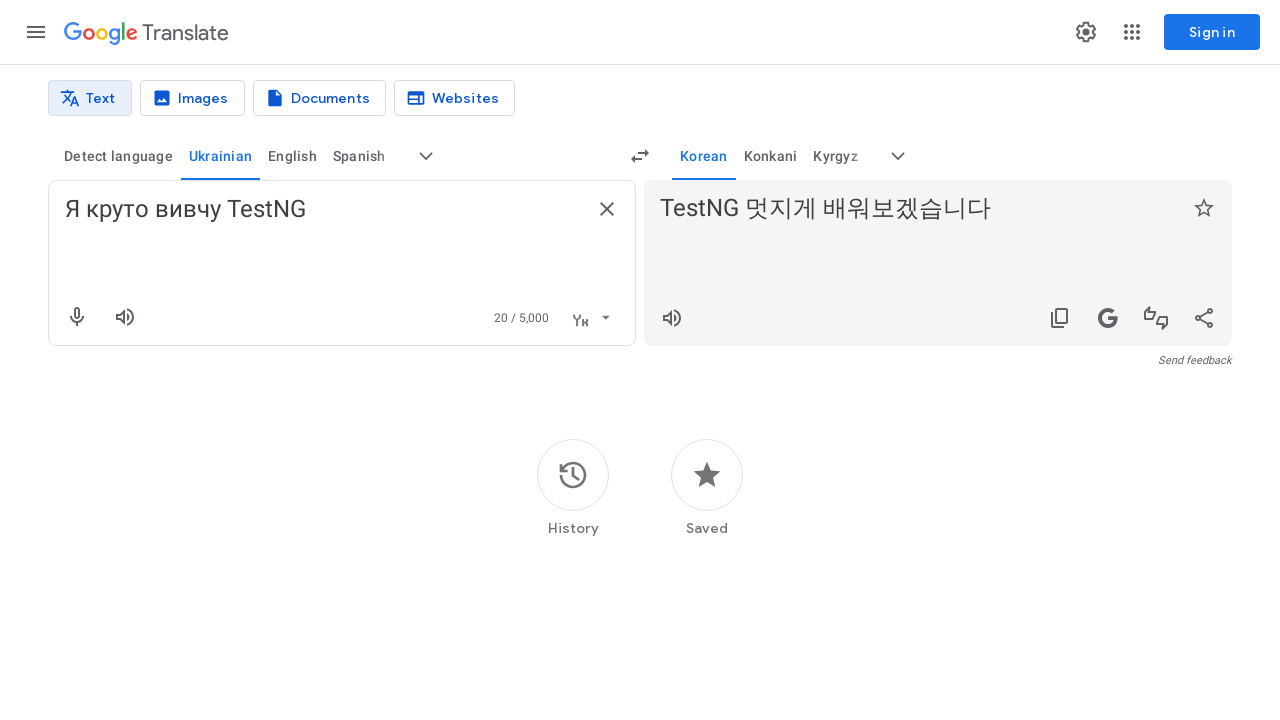

Retrieved translated text for language 'ko': 'TestNG 멋지게 배워보겠습니다TestNG 멋지게 배워보겠습니다Can't load alternativesTry againTestNG 멋지게 배워보겠습니다'
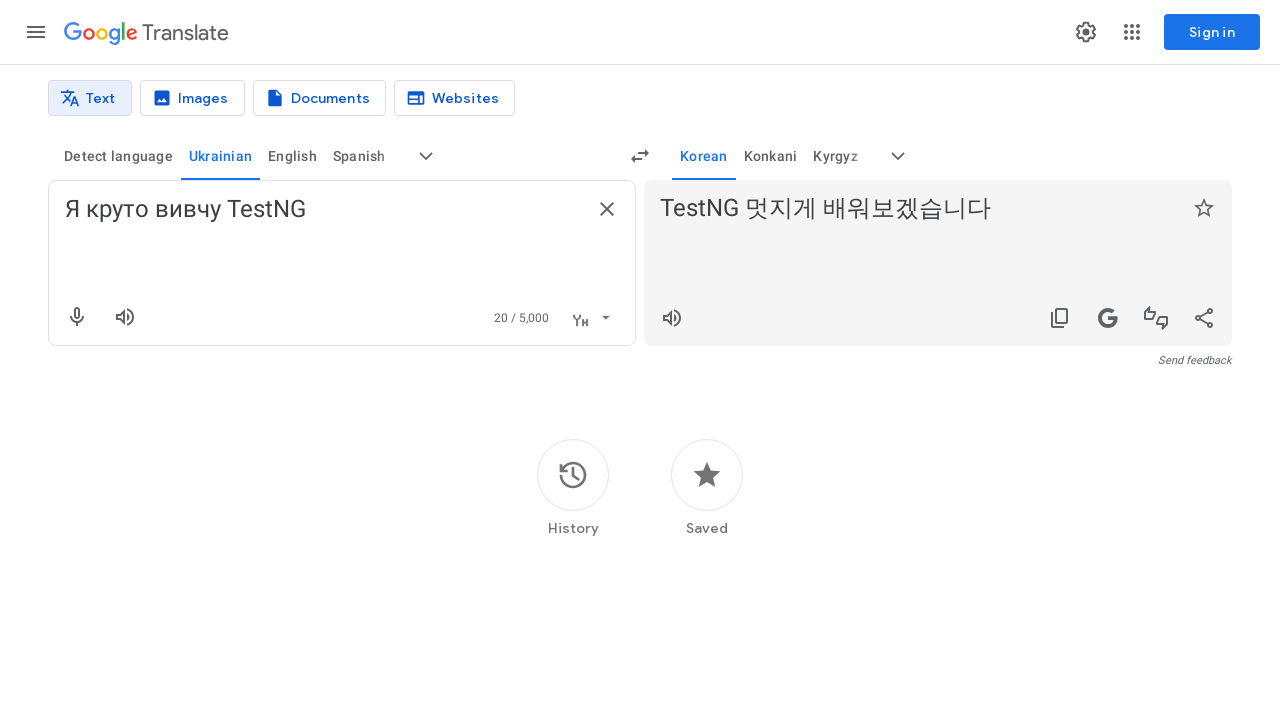

Navigated to Google Translate URL for language 'co'
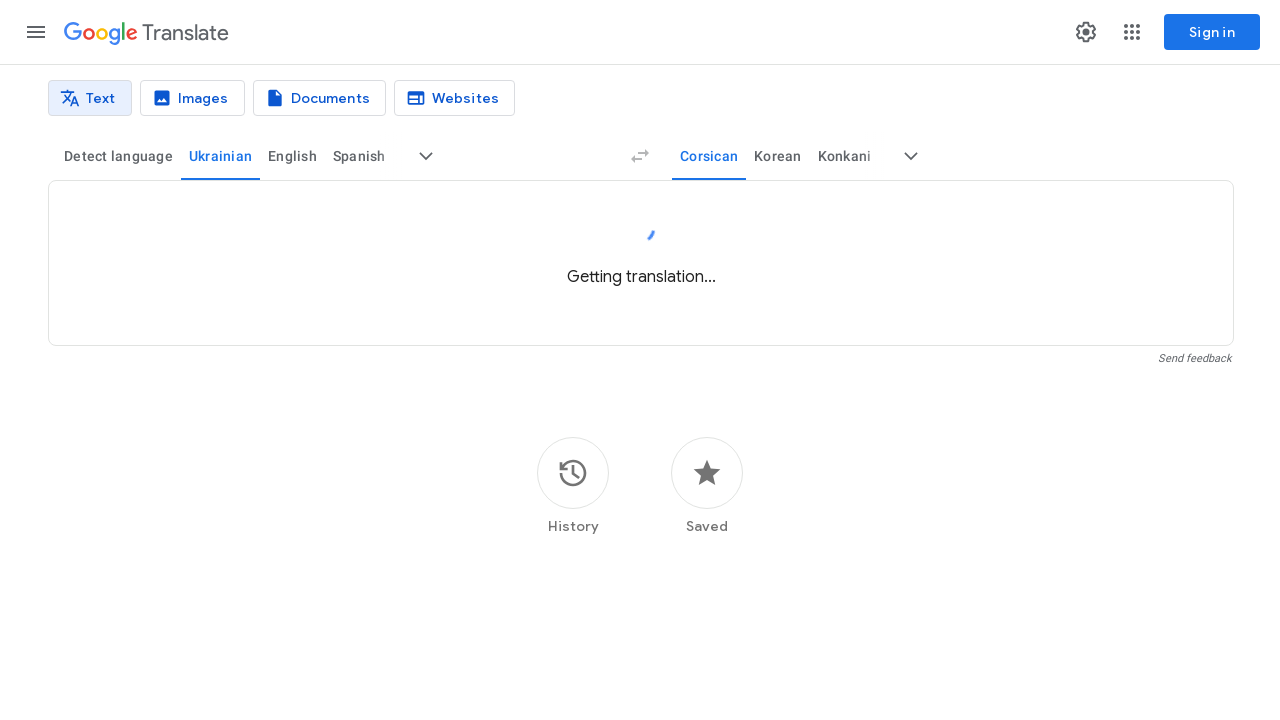

Translation output element loaded for language 'co'
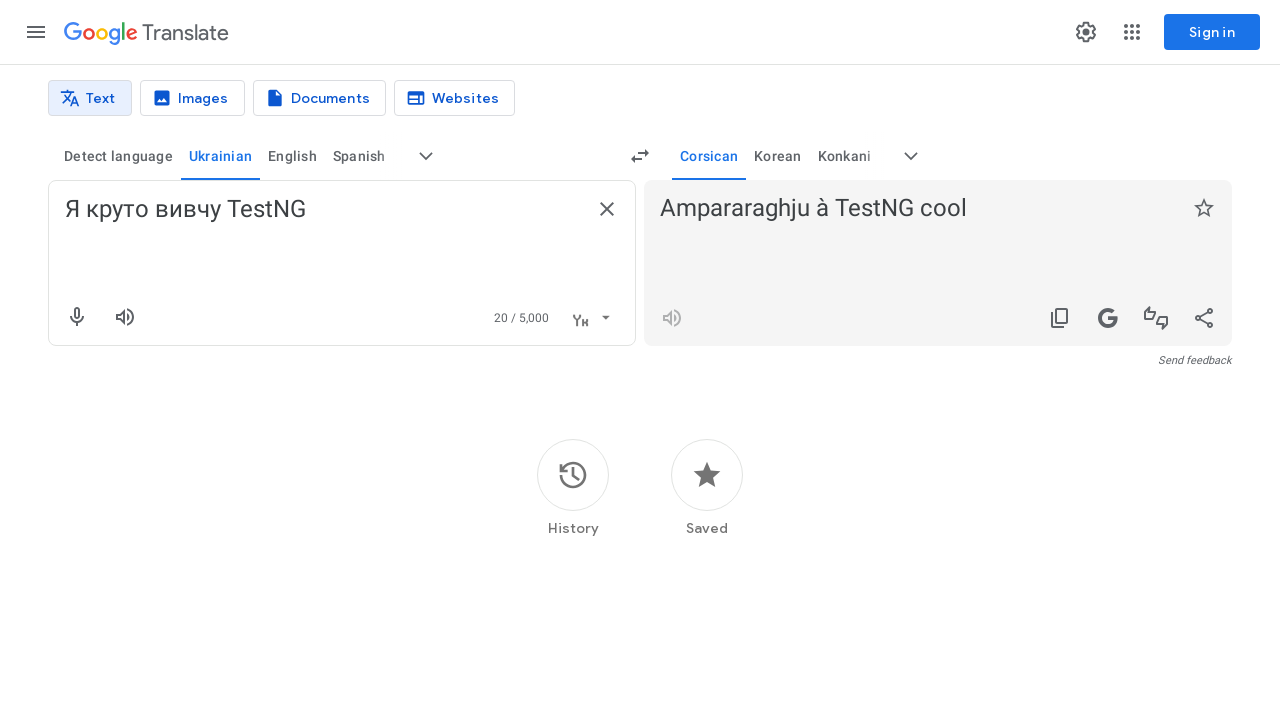

Retrieved translated text for language 'co': 'Ampararaghju à TestNG coolAmpararaghju à TestNG coolCan't load alternativesTry againAmpararaghju à TestNG cool'
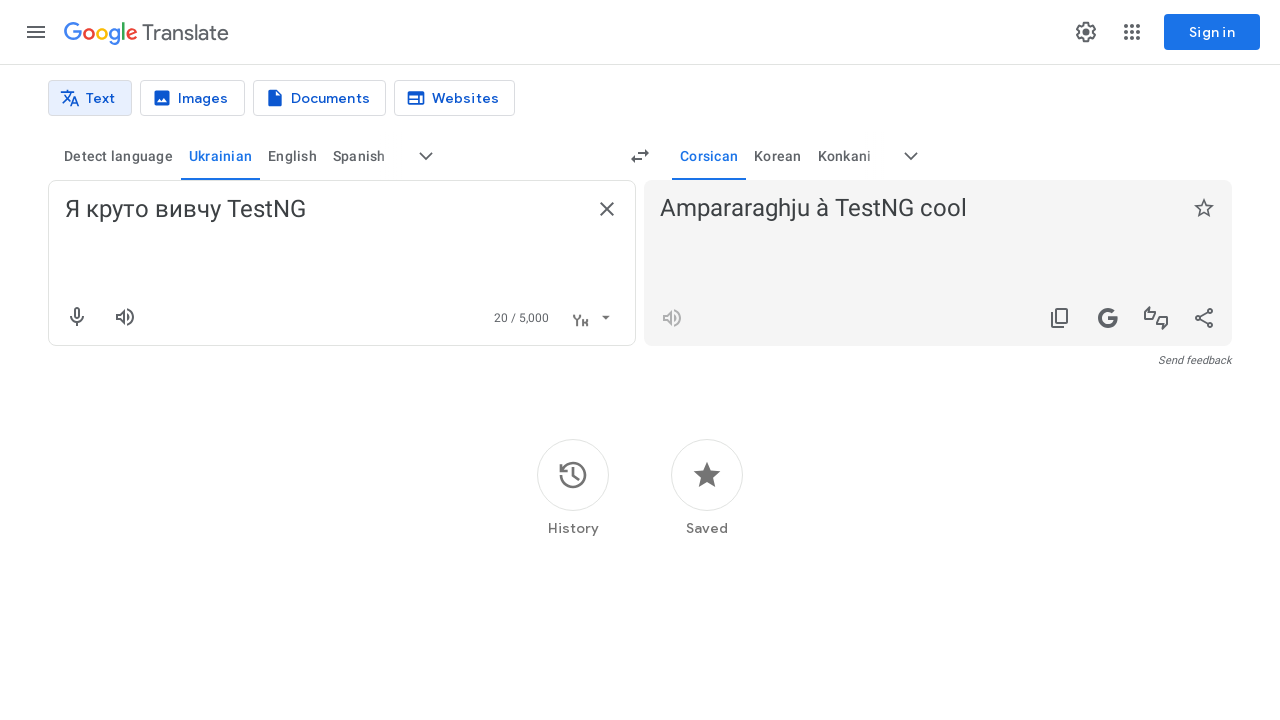

Navigated to Google Translate URL for language 'mt'
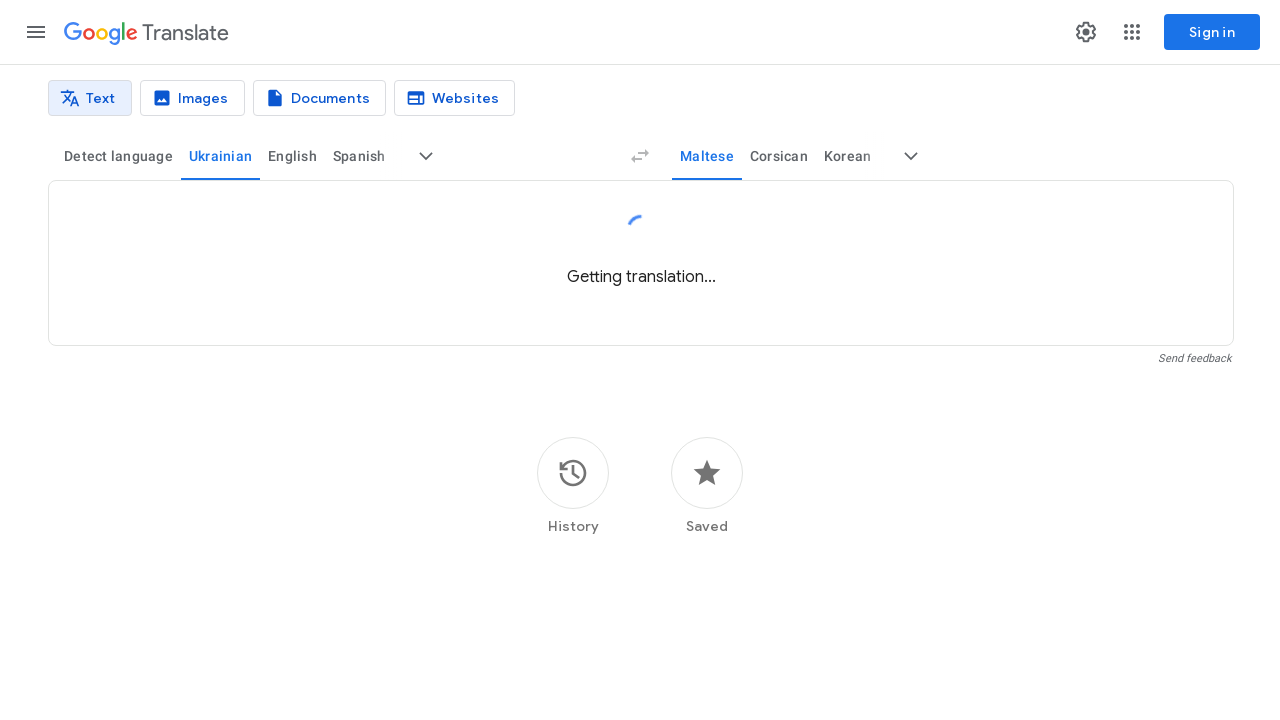

Translation output element loaded for language 'mt'
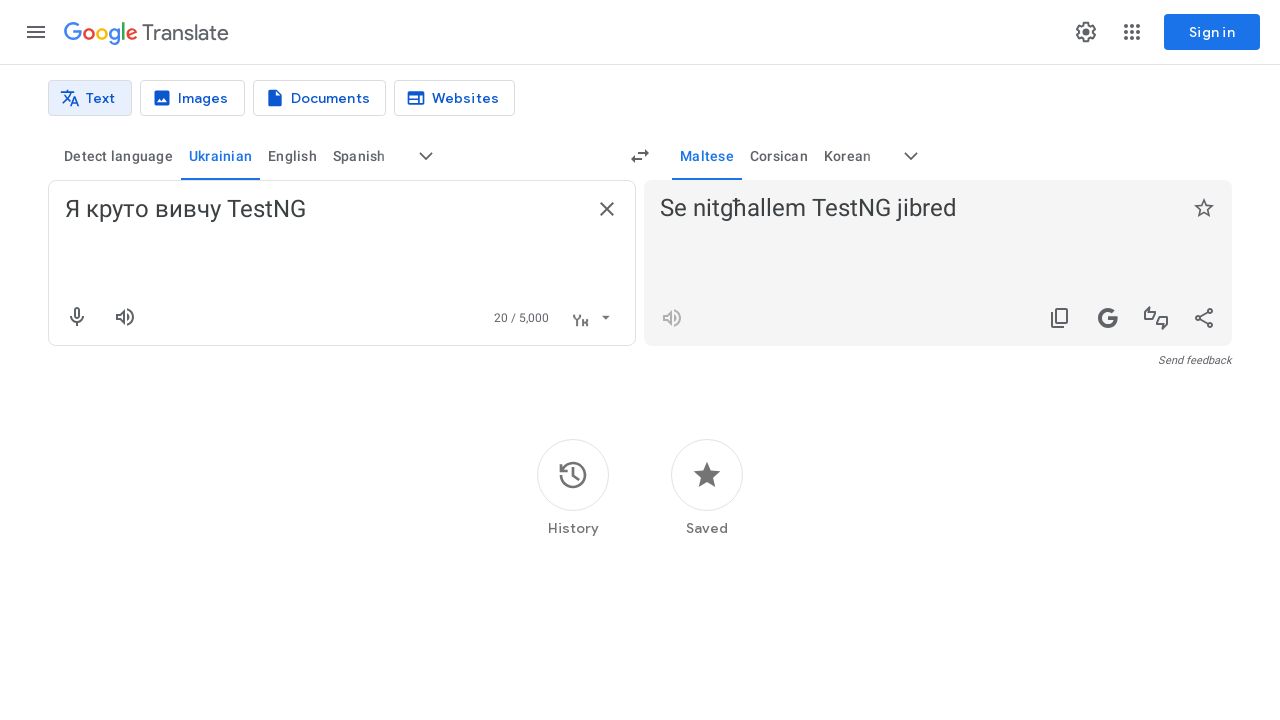

Retrieved translated text for language 'mt': 'Se nitgħallem TestNG jibredSe nitgħallem TestNG jibredCan't load alternativesTry againSe nitgħallem TestNG jibred'
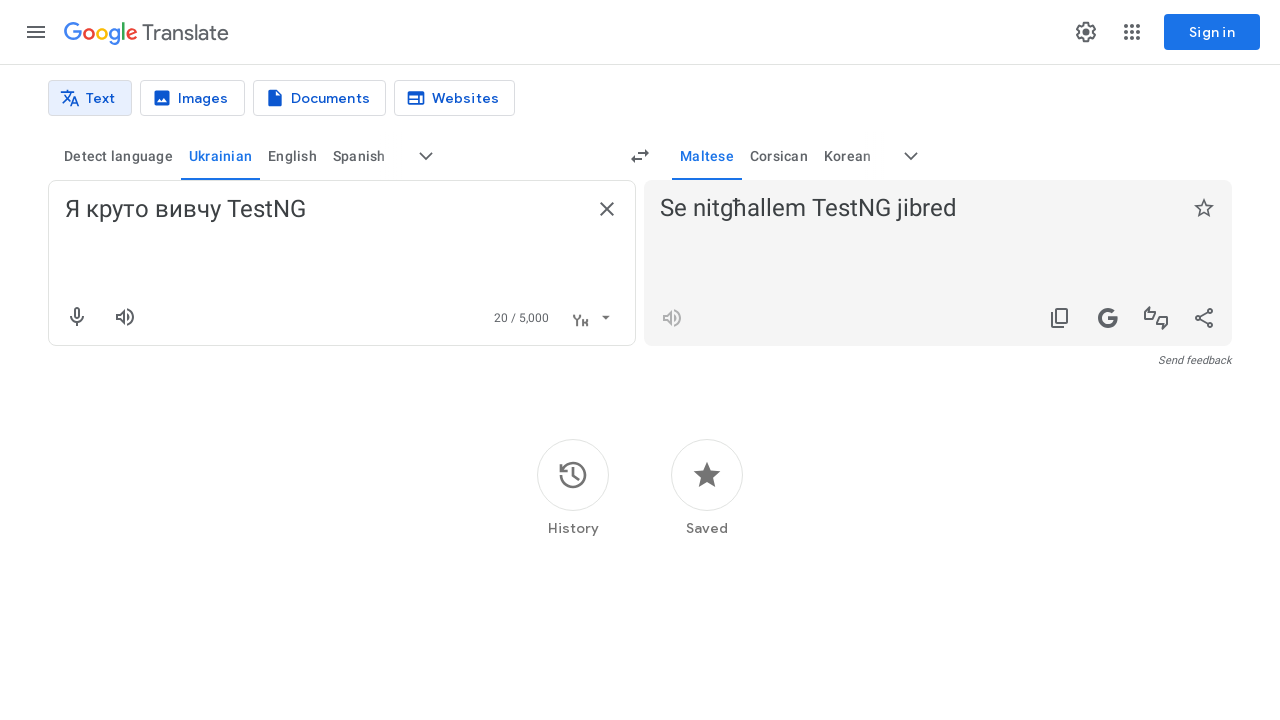

Navigated to Google Translate URL for language 'mi'
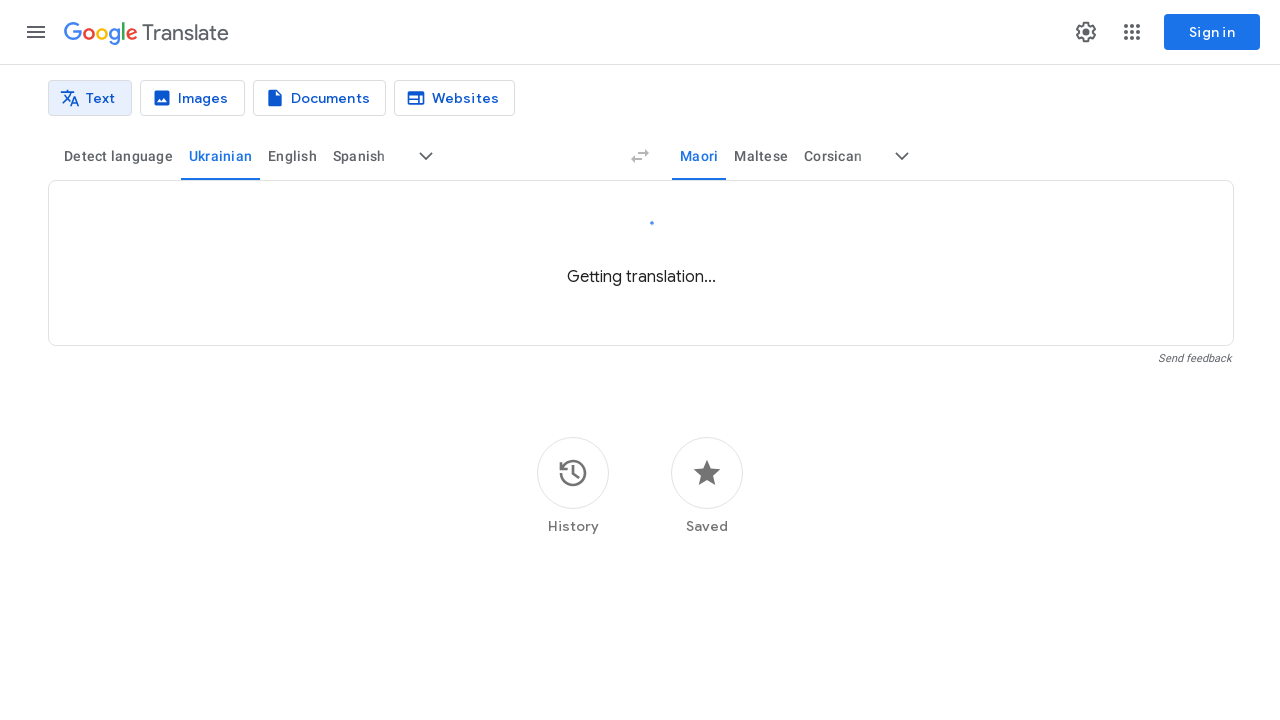

Translation output element loaded for language 'mi'
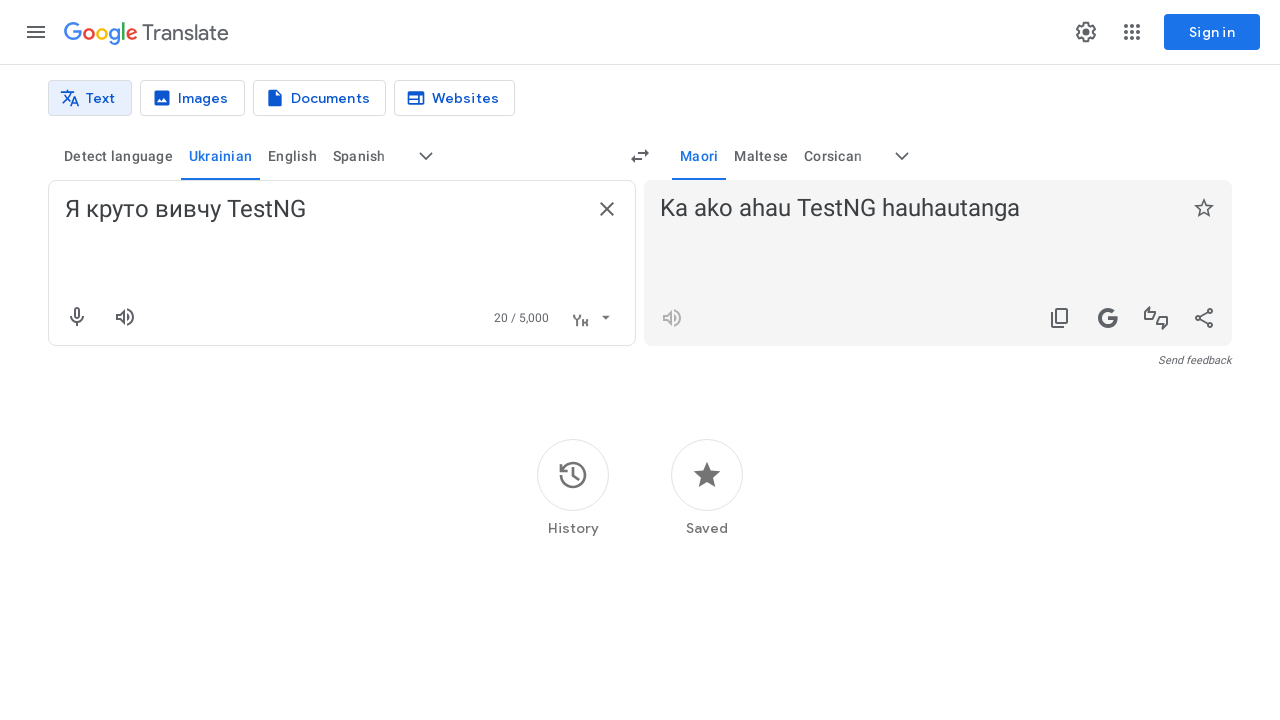

Retrieved translated text for language 'mi': 'Ka ako ahau TestNG hauhautangaKa ako ahau TestNG hauhautangaCan't load alternativesTry againKa ako ahau TestNG hauhautanga'
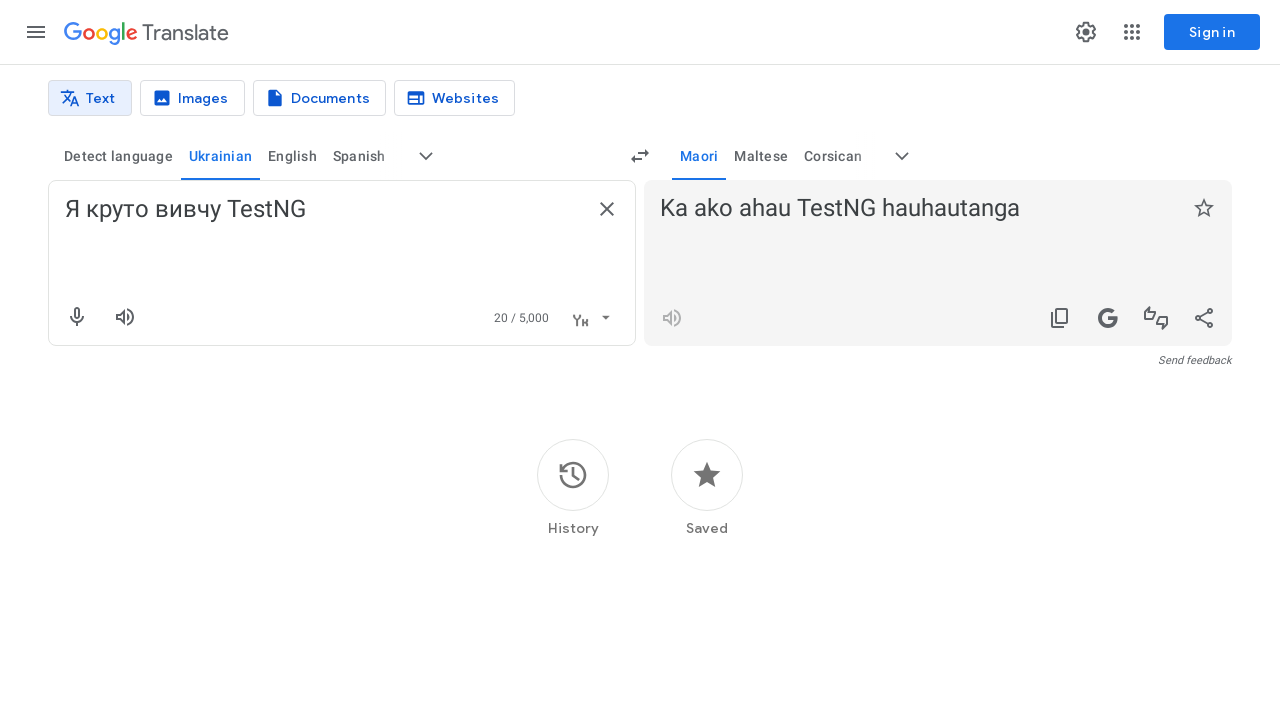

Navigated to Google Translate URL for language 'mr'
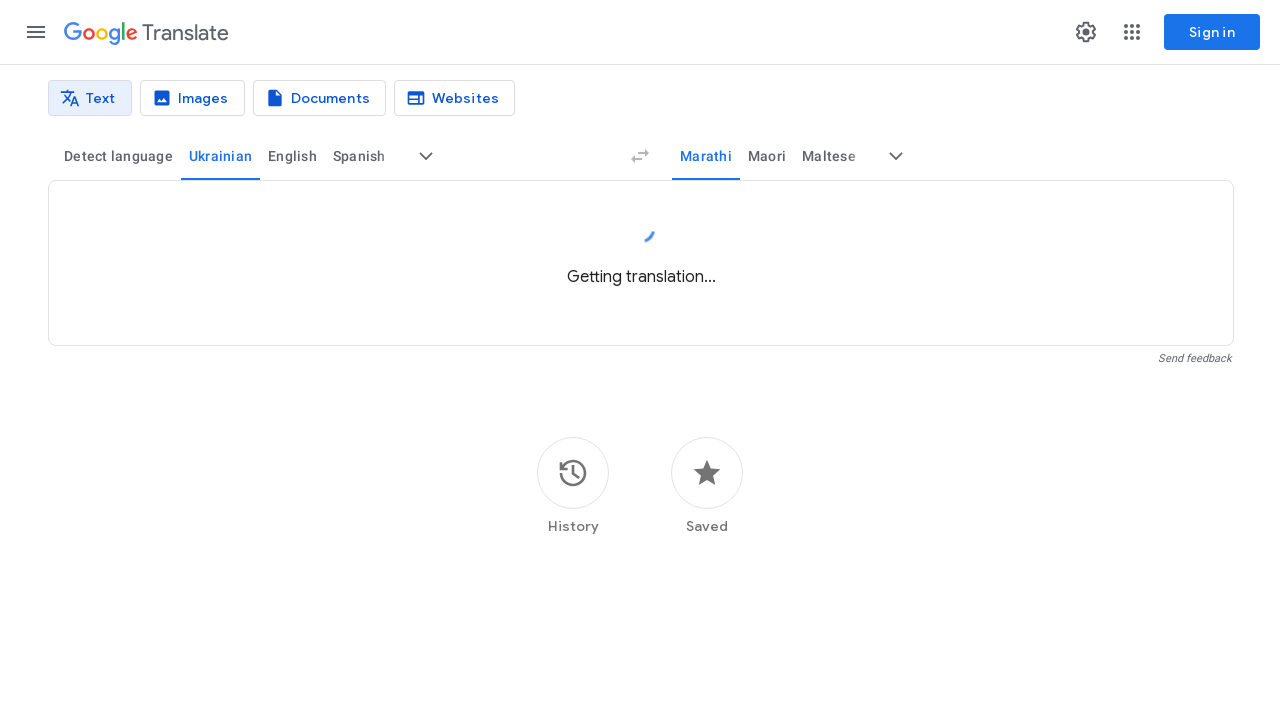

Translation output element loaded for language 'mr'
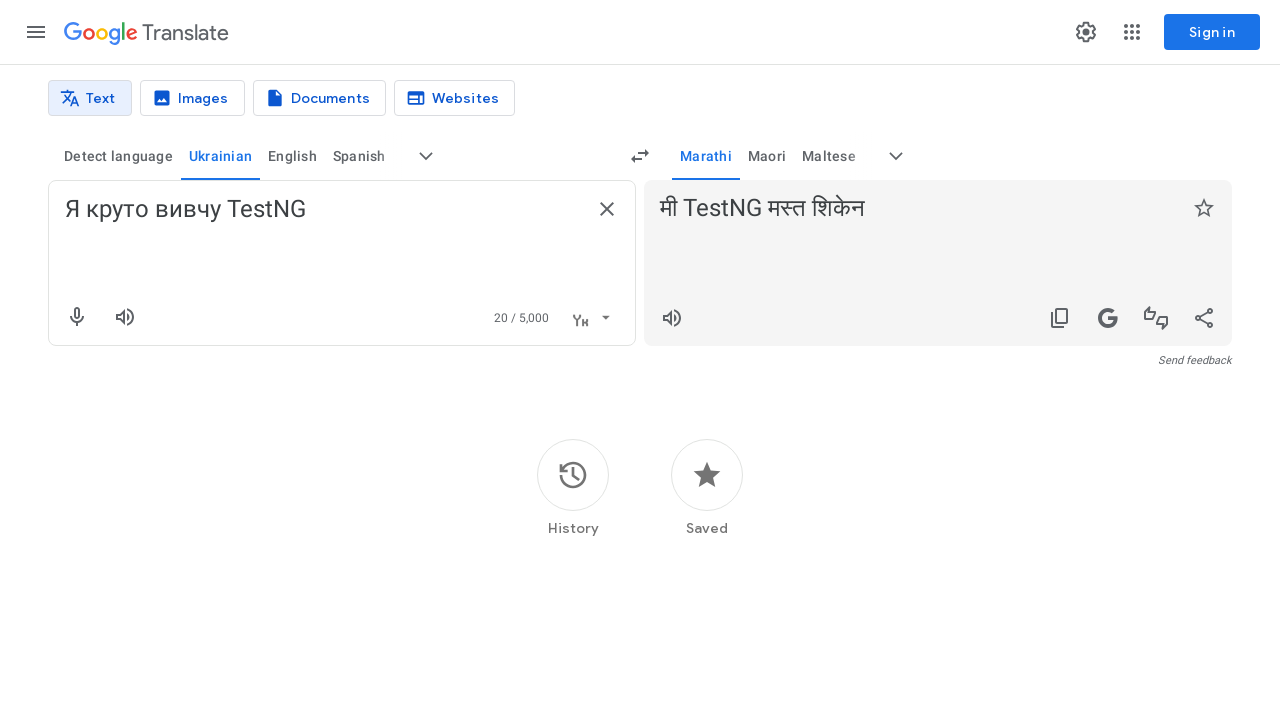

Retrieved translated text for language 'mr': 'मी TestNG मस्त शिकेनमी TestNG मस्त शिकेनCan't load alternativesTry againमी TestNG मस्त शिकेन'
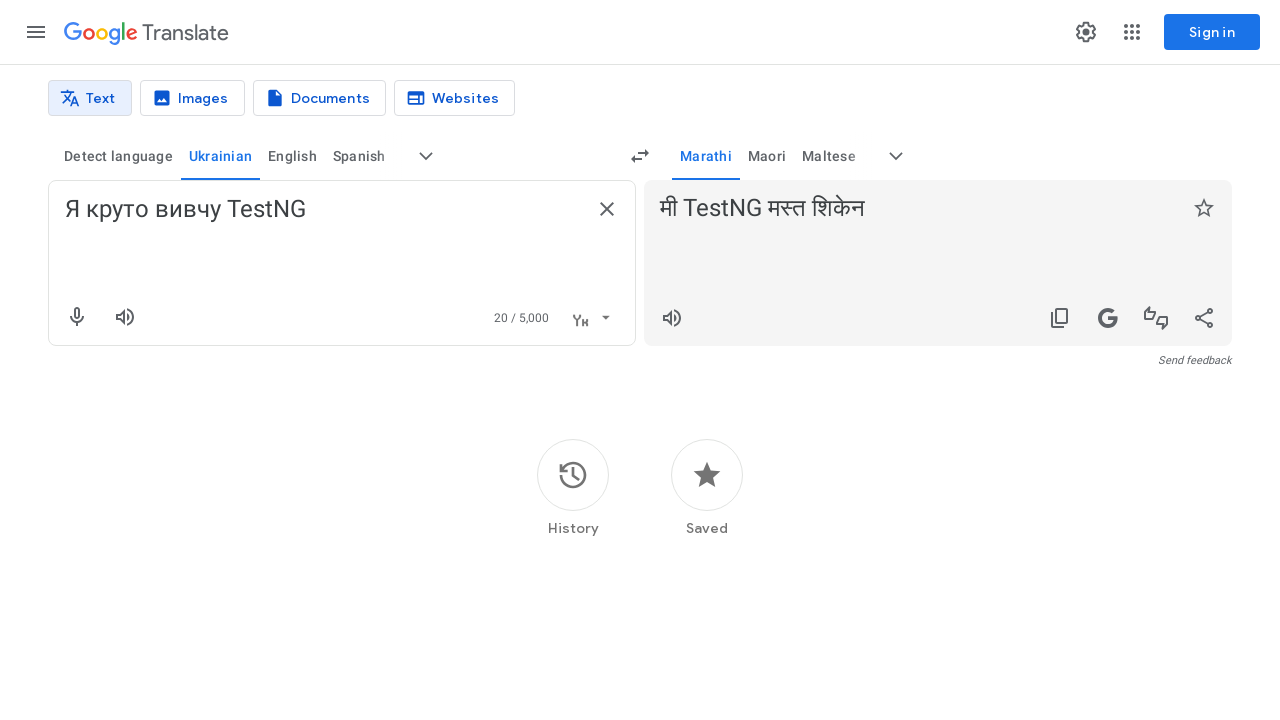

Navigated to Google Translate URL for language 'lus'
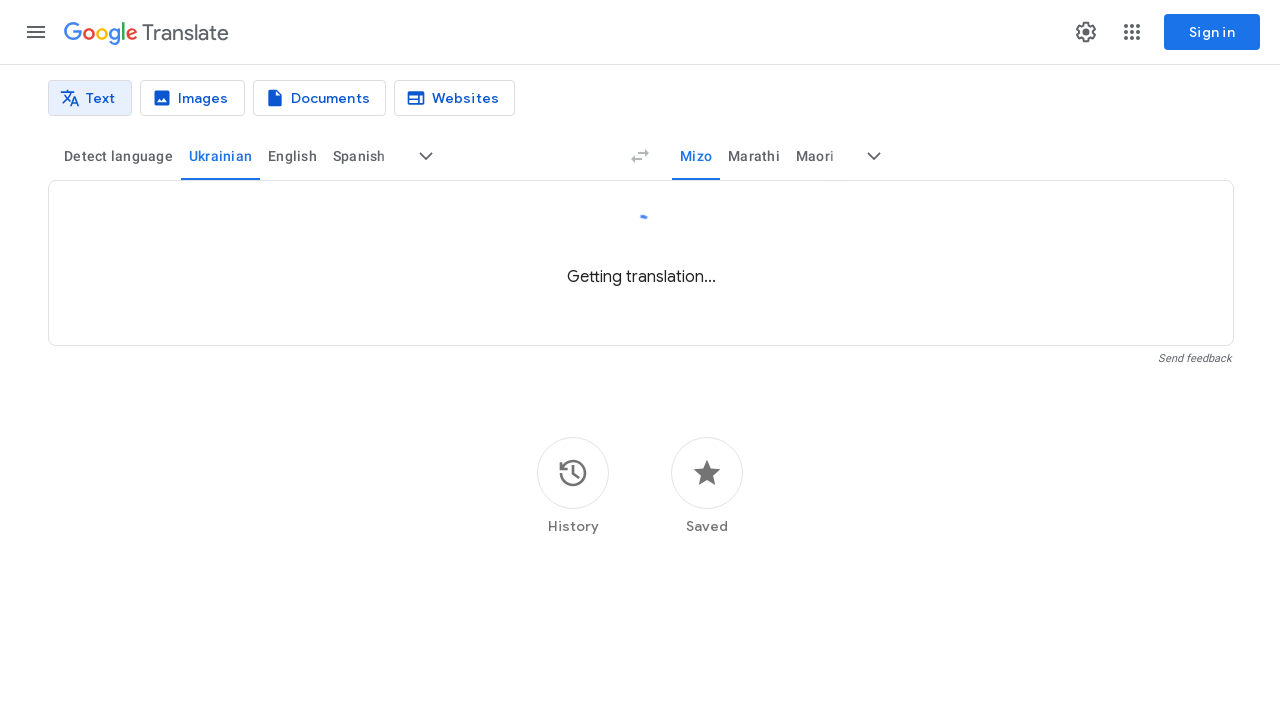

Translation output element loaded for language 'lus'
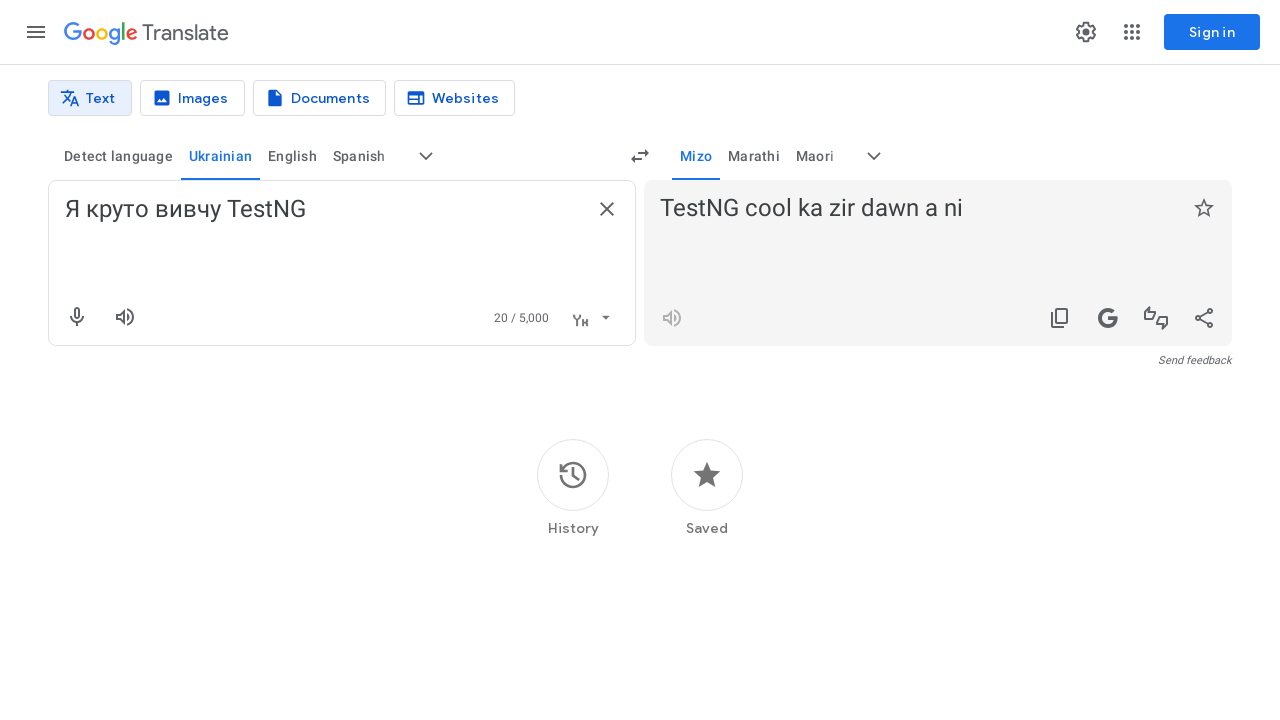

Retrieved translated text for language 'lus': 'TestNG cool ka zir dawn a niTestNG cool ka zir dawn a niCan't load alternativesTry againTestNG cool ka zir dawn a ni'
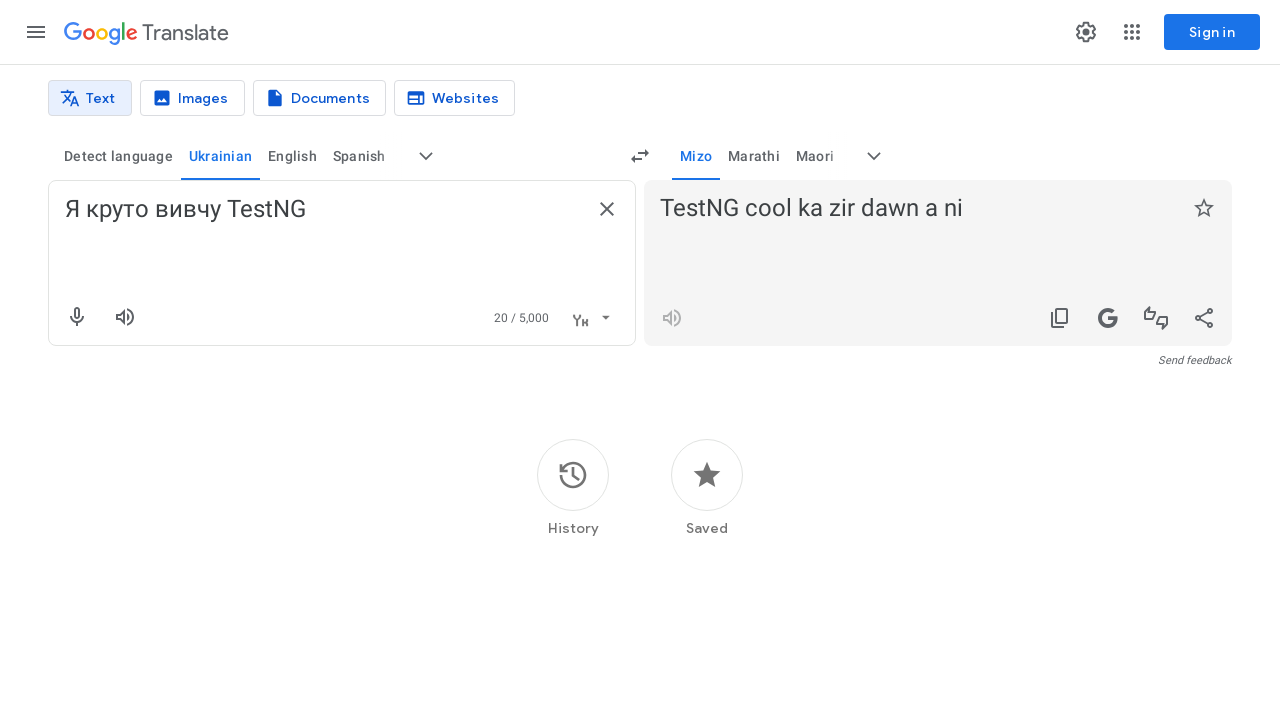

Navigated to Google Translate URL for language 'mn'
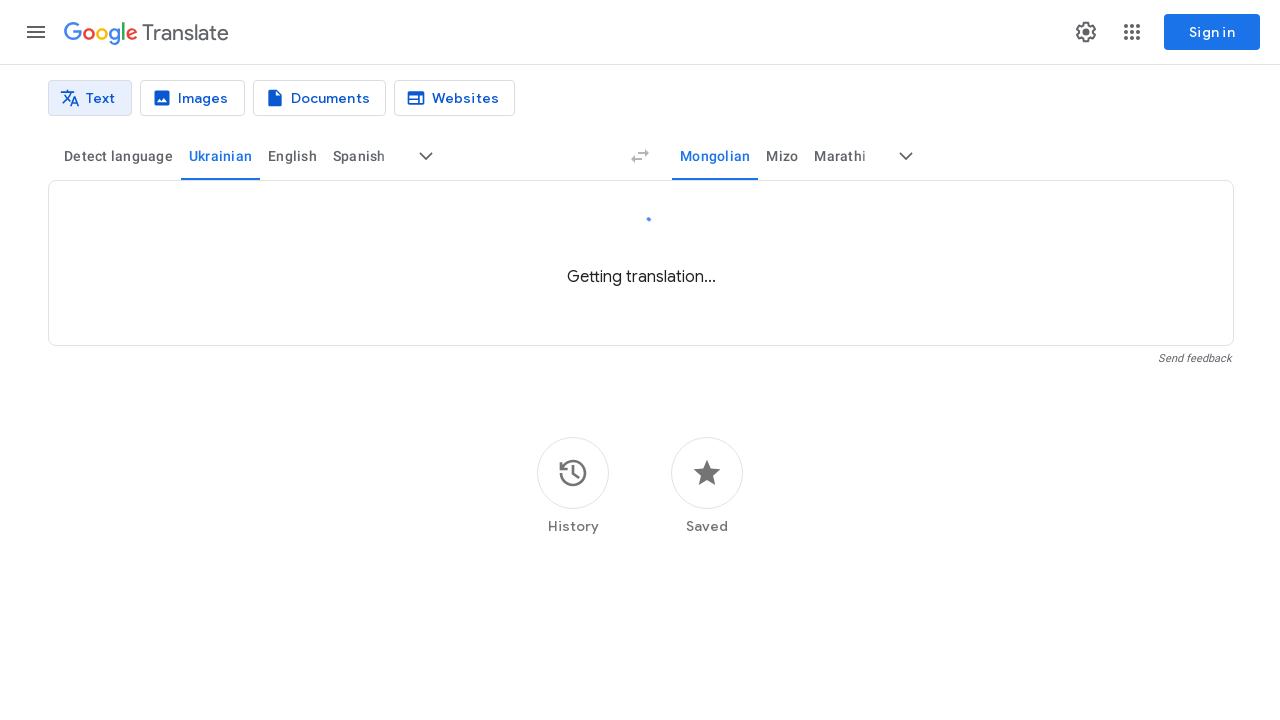

Translation output element loaded for language 'mn'
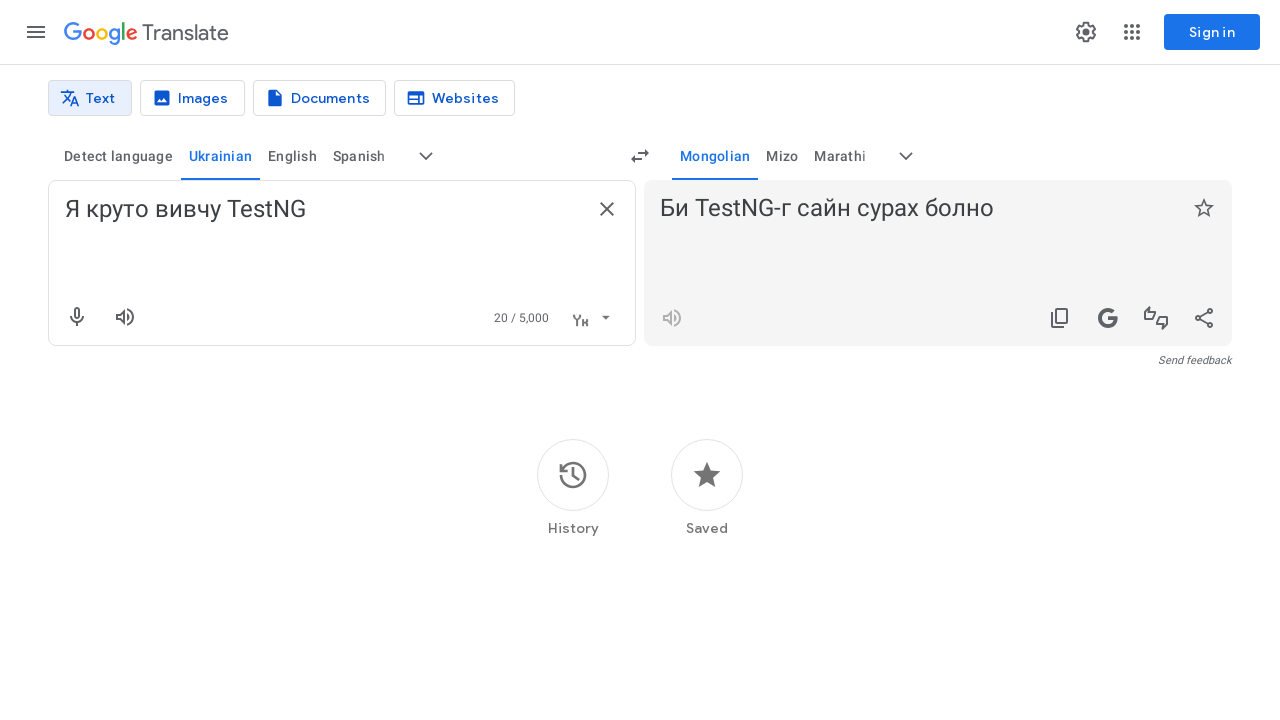

Retrieved translated text for language 'mn': 'Би TestNG-г сайн сурах болноБи TestNG-г сайн сурах болноCan't load alternativesTry againБи TestNG-г сайн сурах болно'
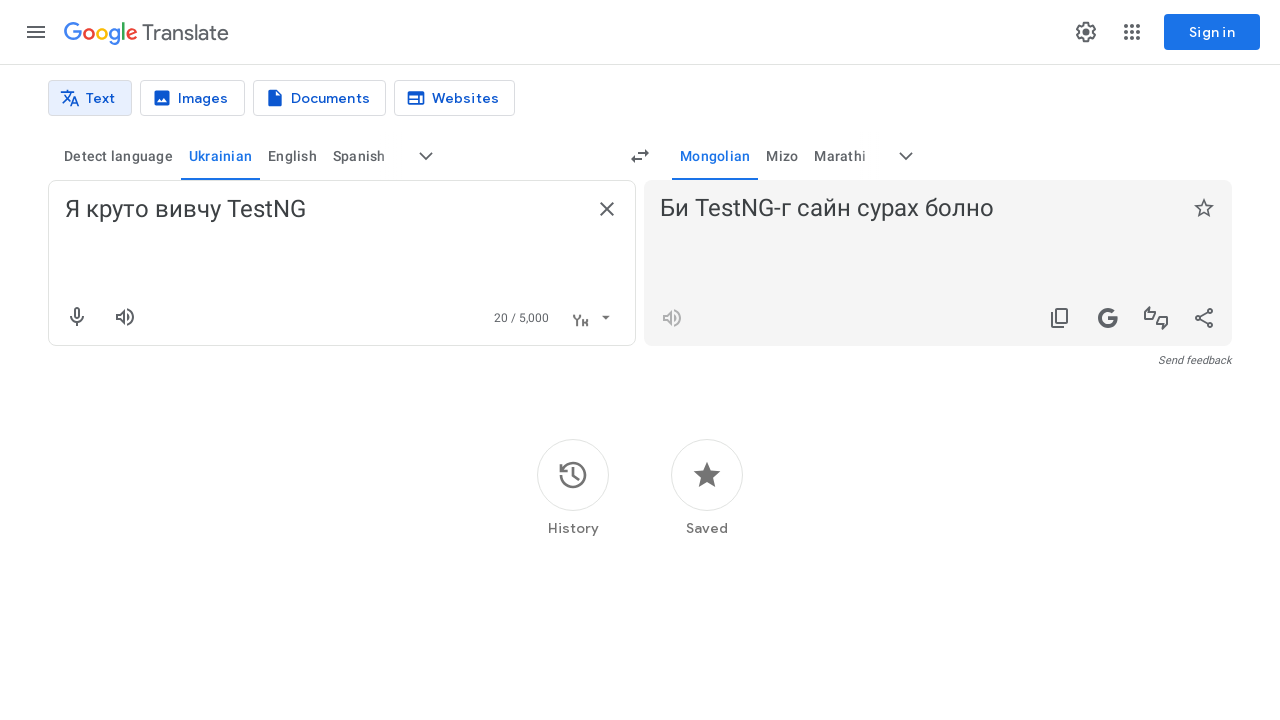

Navigated to Google Translate URL for language 'de'
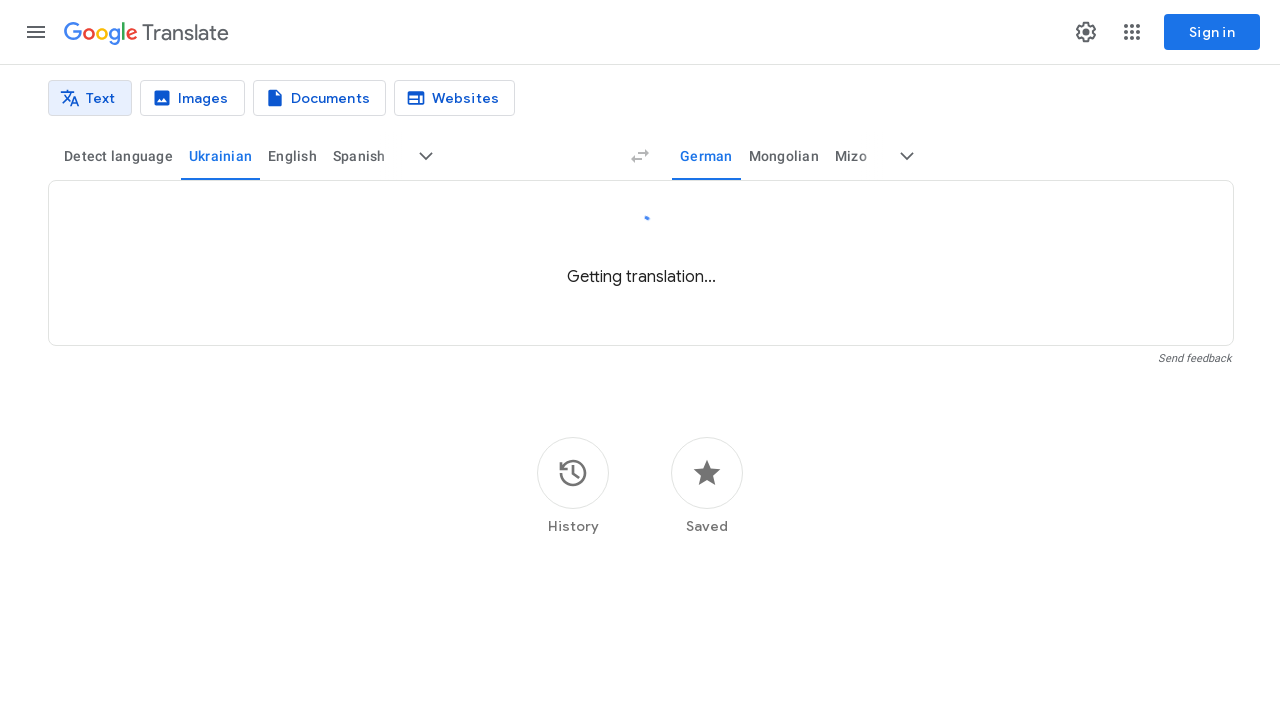

Translation output element loaded for language 'de'
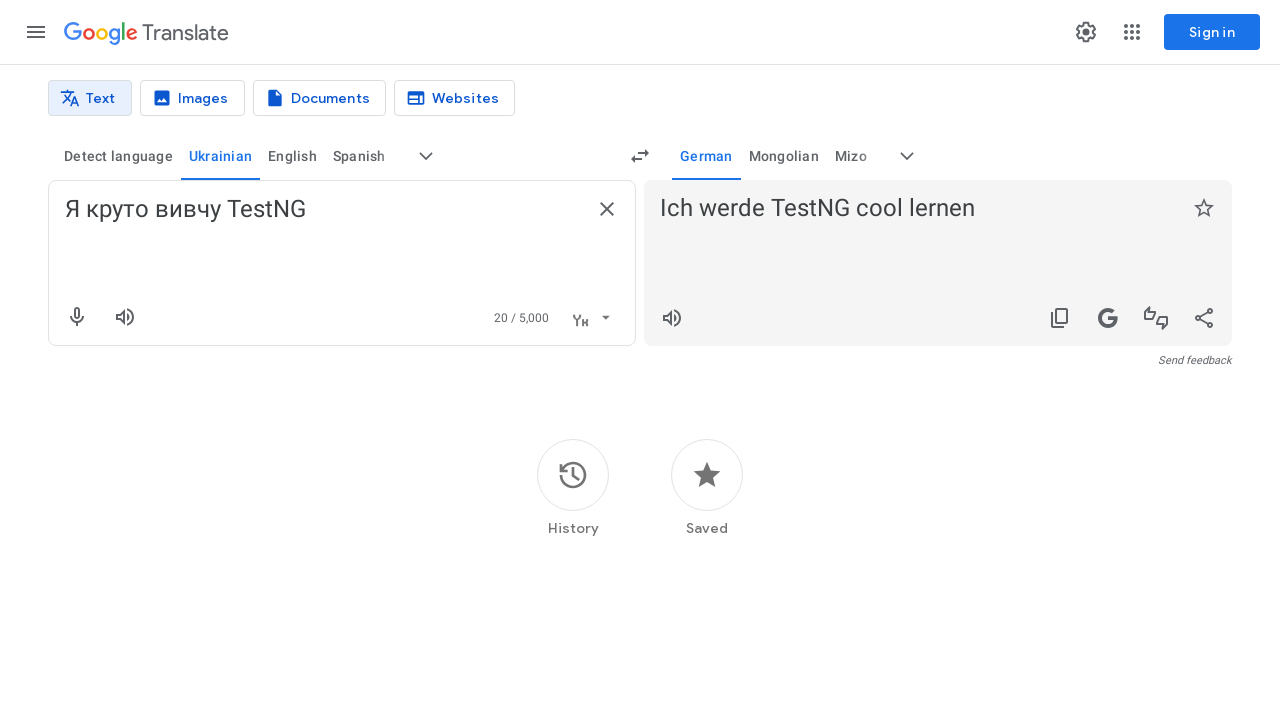

Retrieved translated text for language 'de': 'Ich werde TestNG cool lernenIch werde TestNG cool lernenCan't load alternativesTry againIch werde TestNG cool lernen'
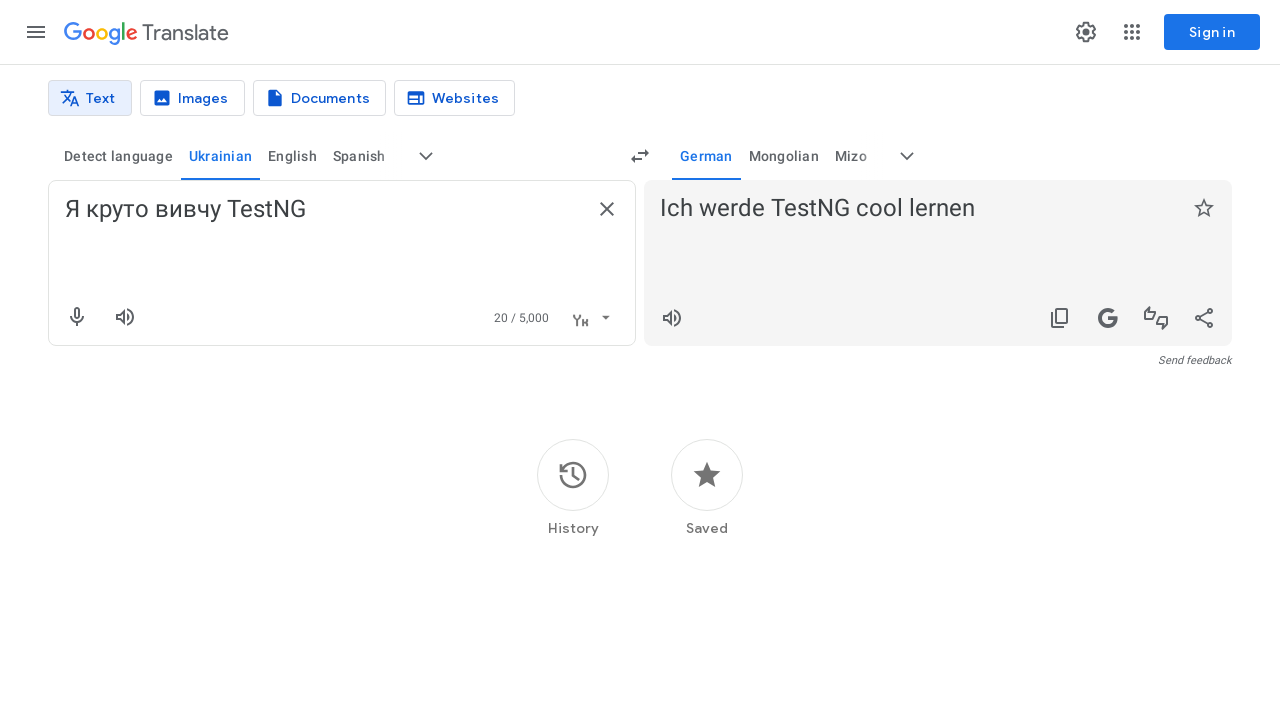

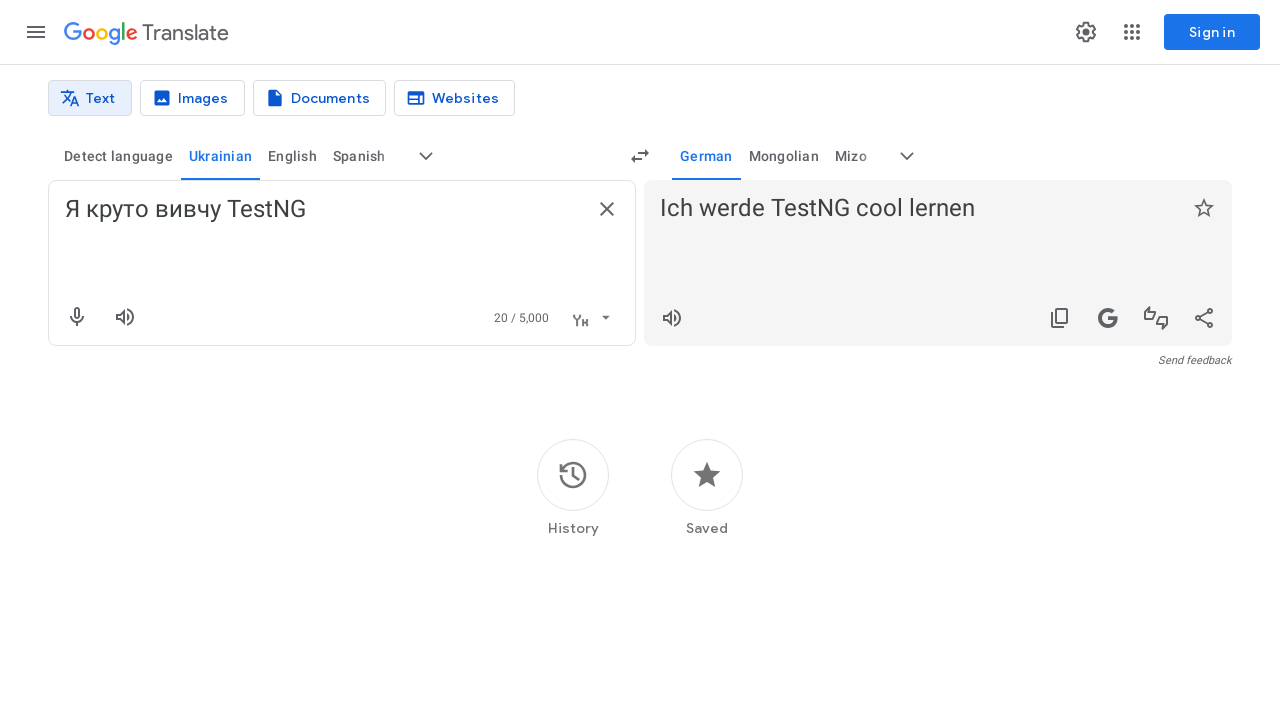